Navigates to JSHint homepage and performs systematic exploration by hovering over elements and scrolling

Starting URL: http://www.jshint.com/

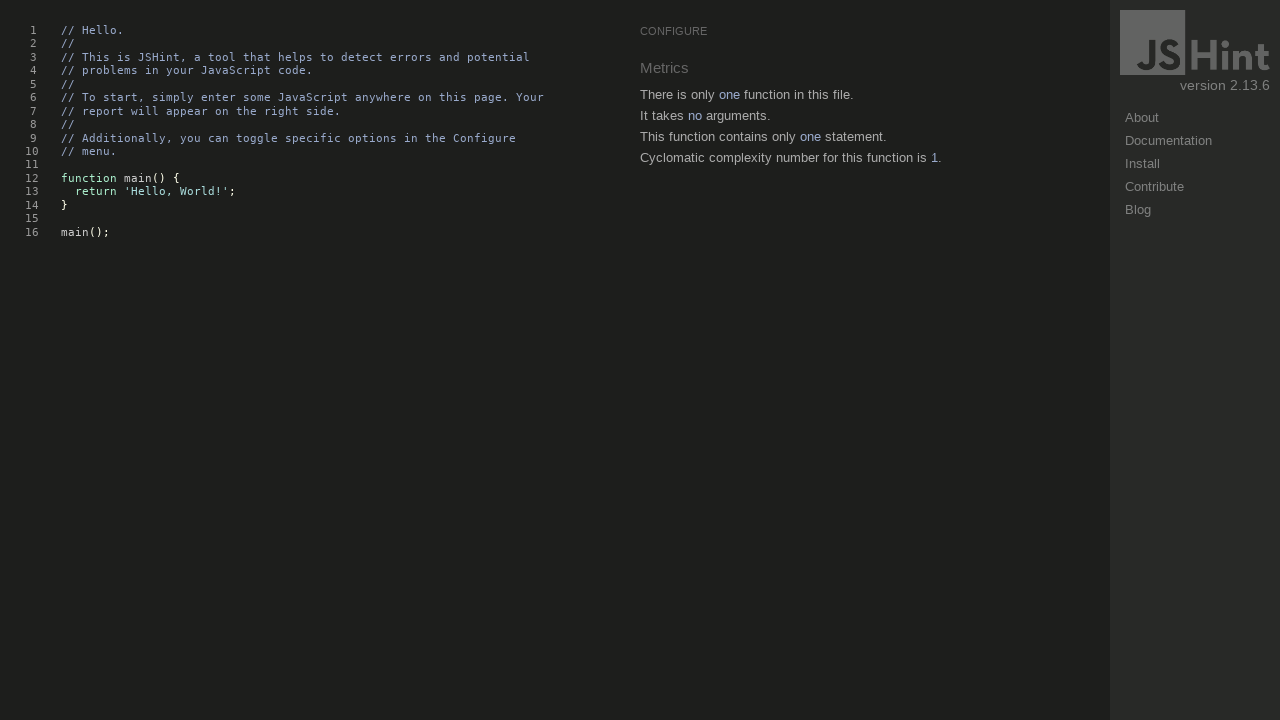

Waited for JSHint homepage to load (domcontentloaded)
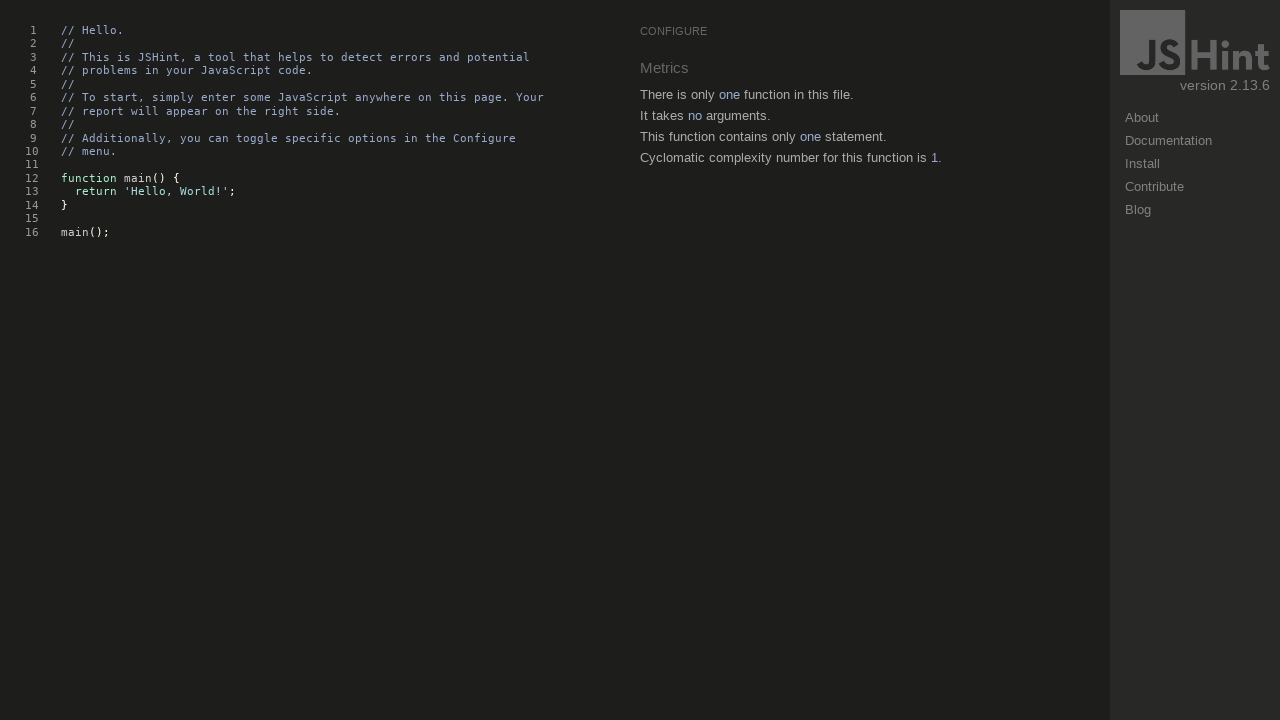

Retrieved all elements on the page
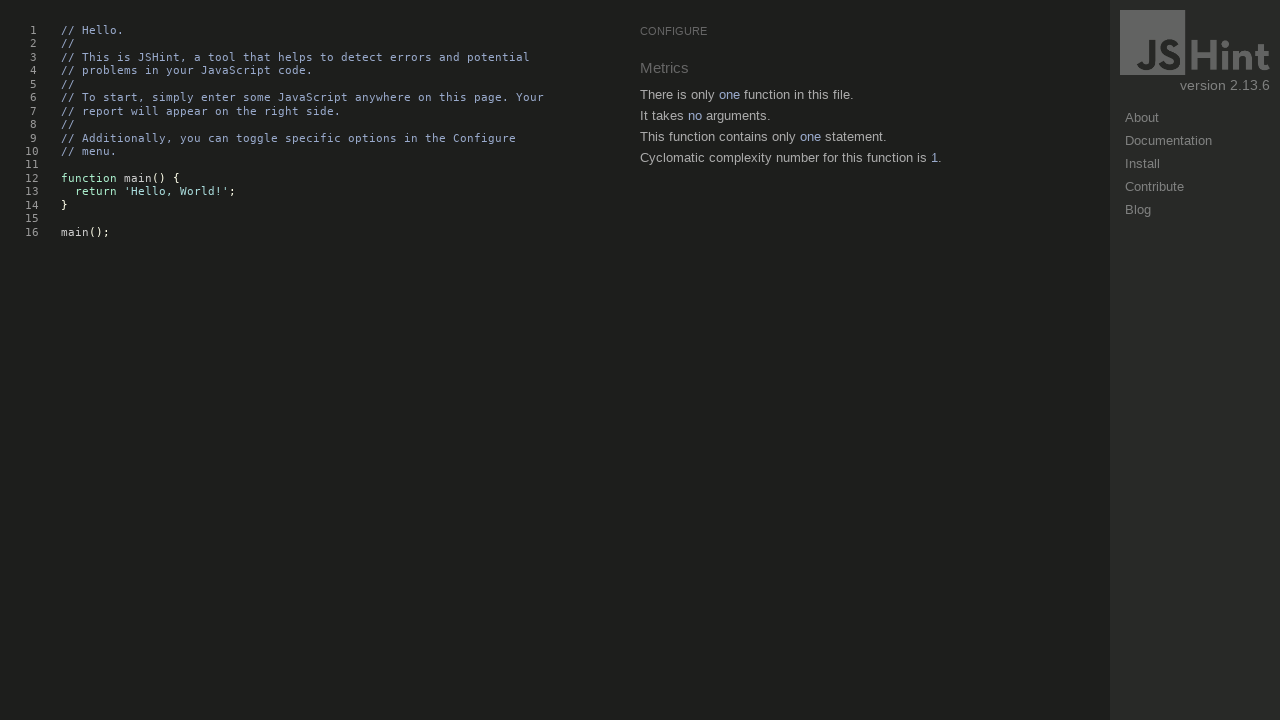

Hovered over element at index 0 at (815, 360) on body * >> nth=0
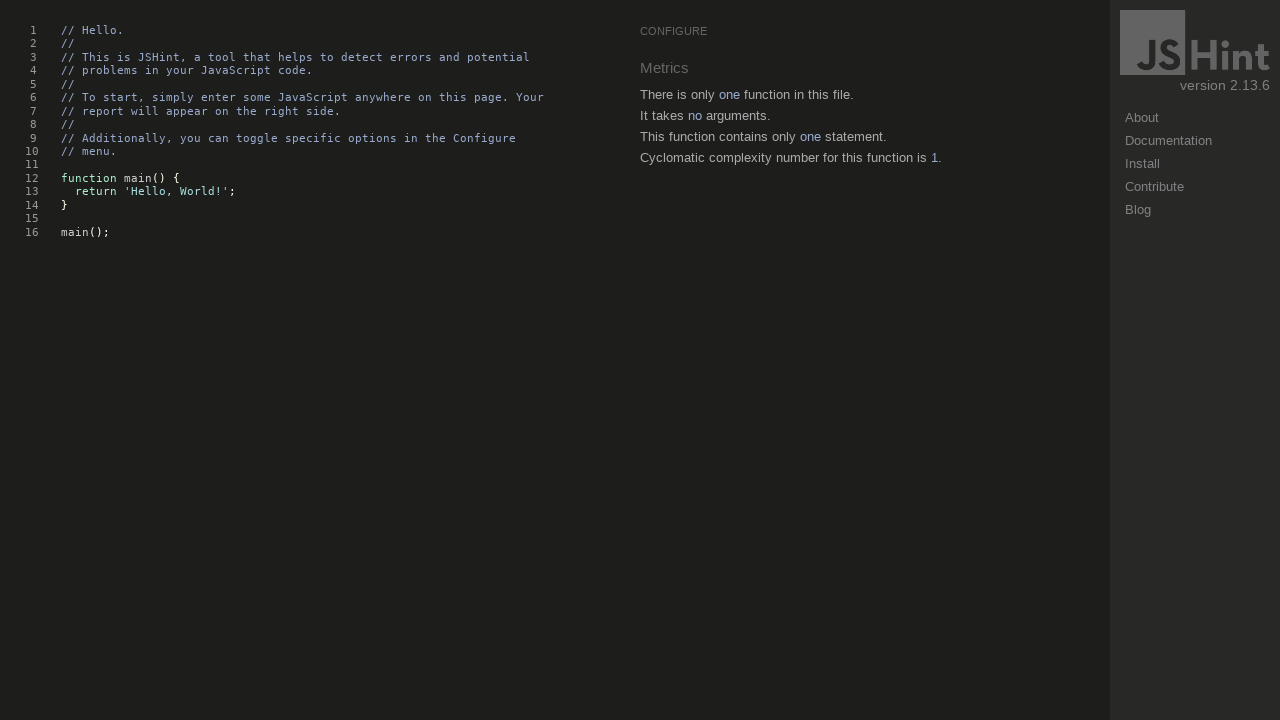

Hovered over element at index 33 at (815, 68) on body * >> nth=33
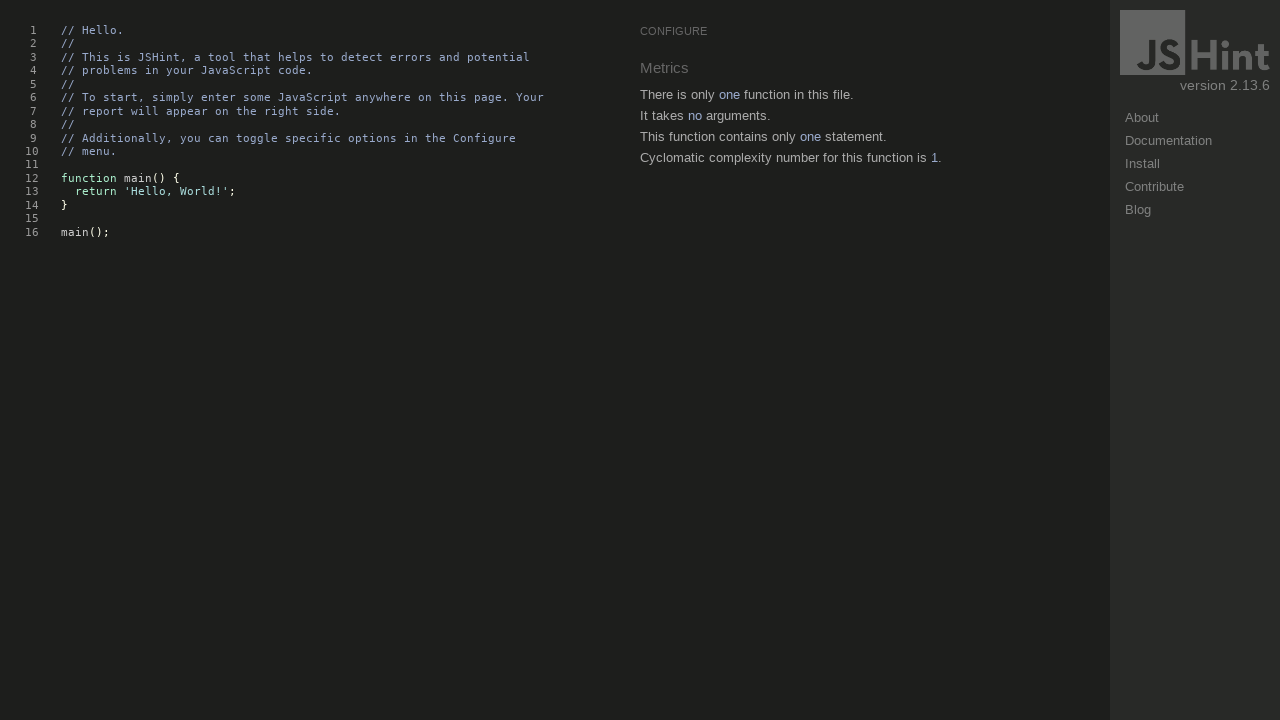

Hovered over element at index 36 at (730, 95) on body * >> nth=36
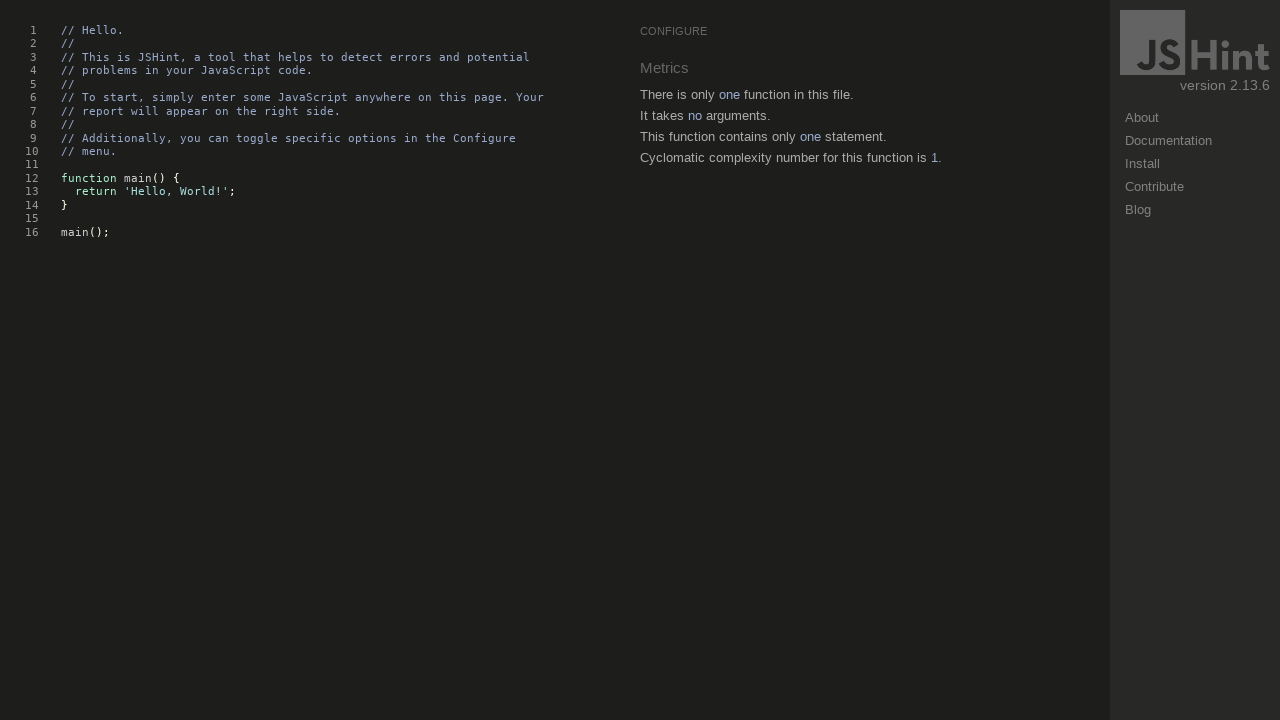

Hovered over element at index 39 at (815, 138) on body * >> nth=39
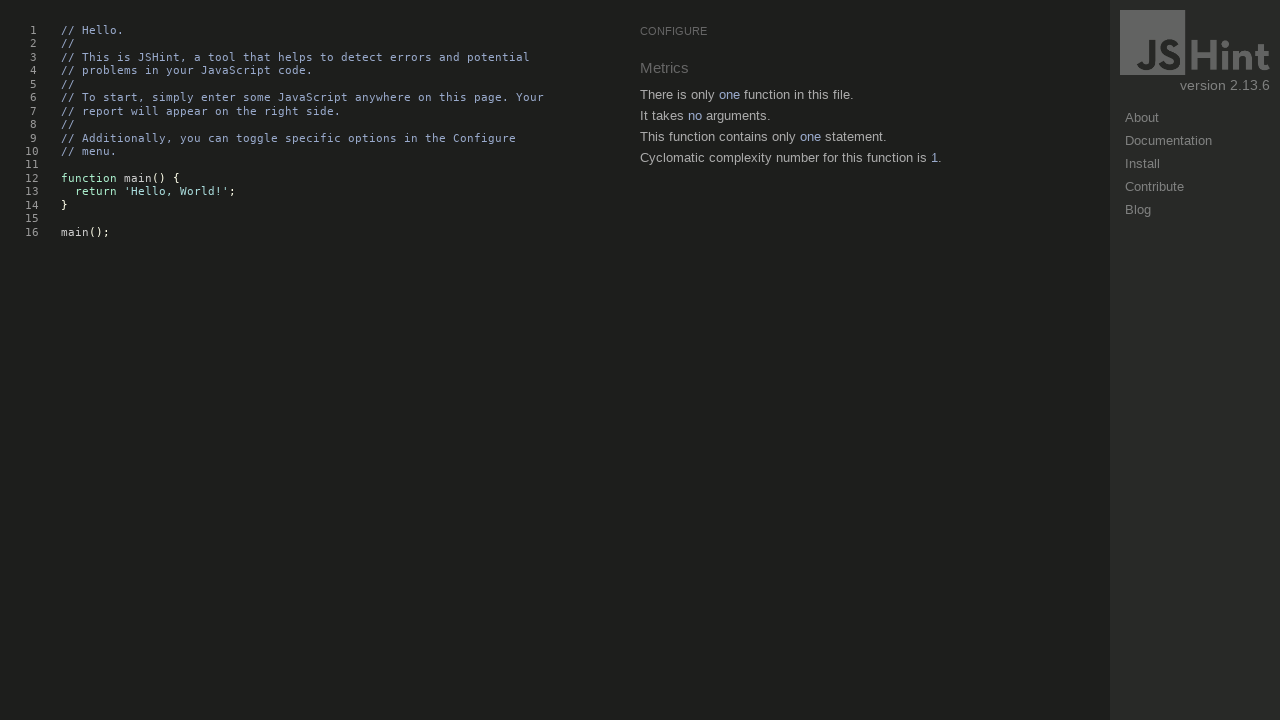

Hovered over element at index 42 at (934, 158) on body * >> nth=42
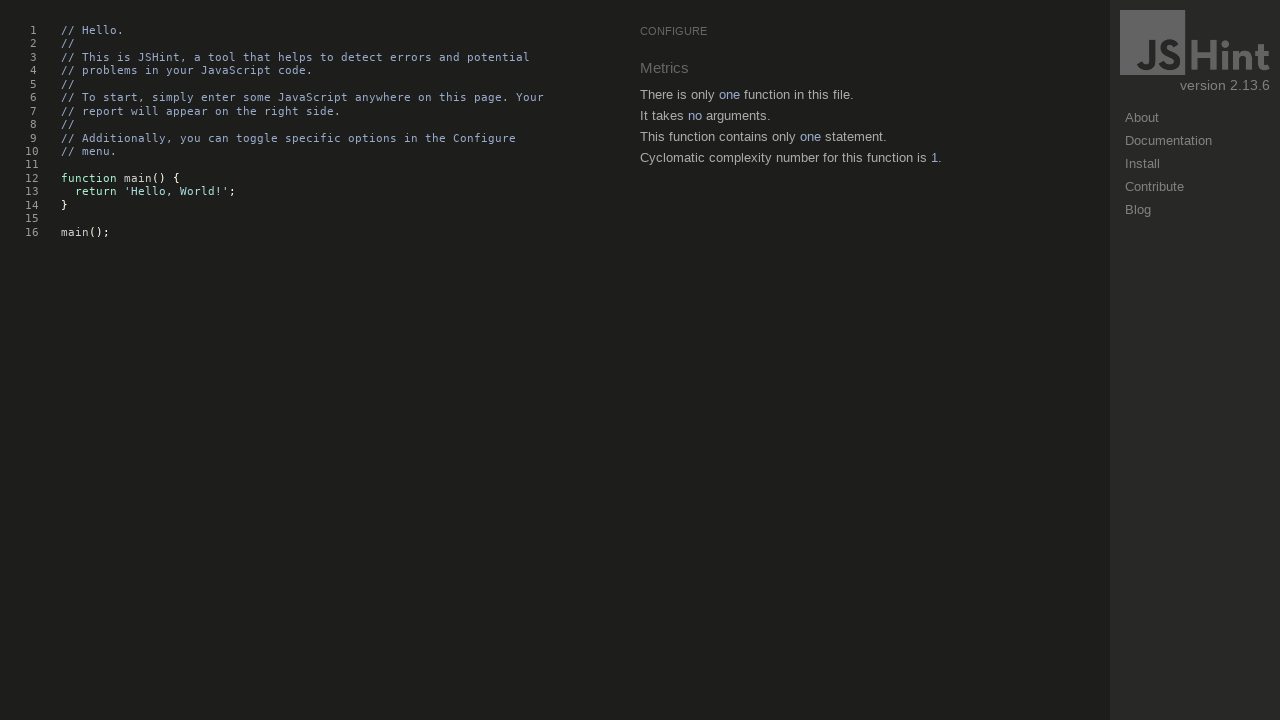

Hovered over element at index 48 at (1195, 43) on body * >> nth=48
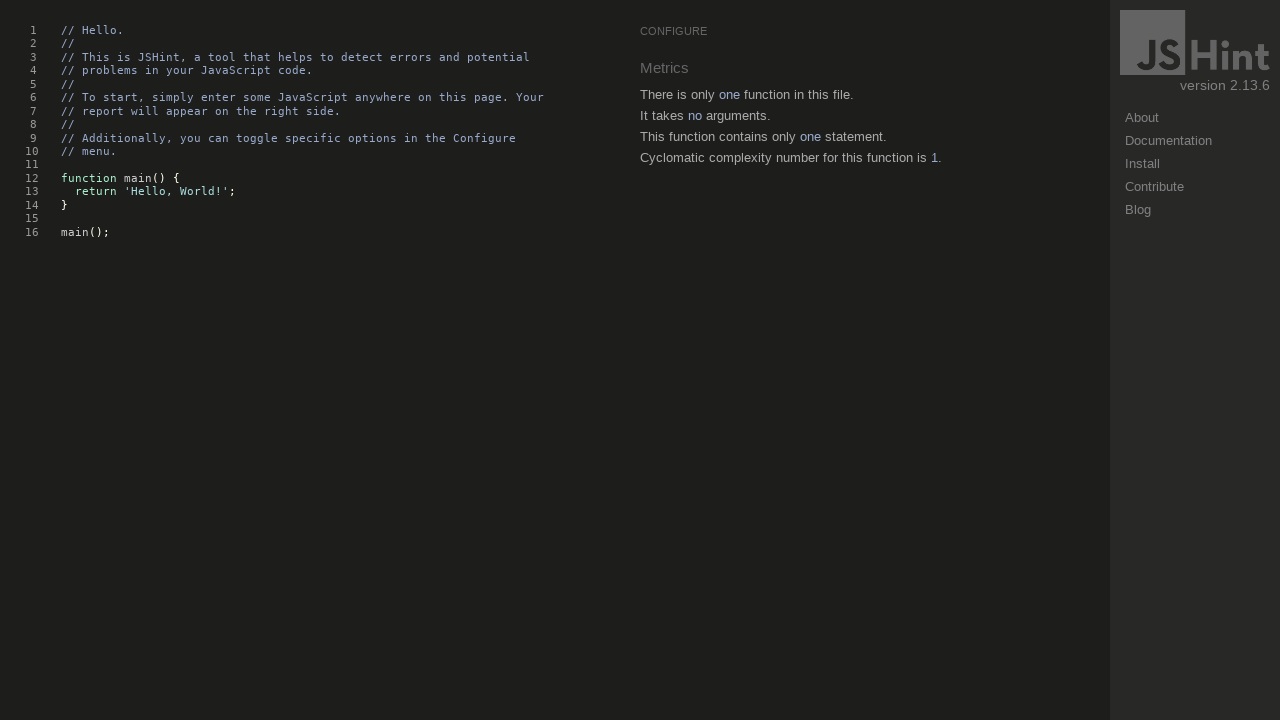

Hovered over element at index 51 at (1195, 165) on body * >> nth=51
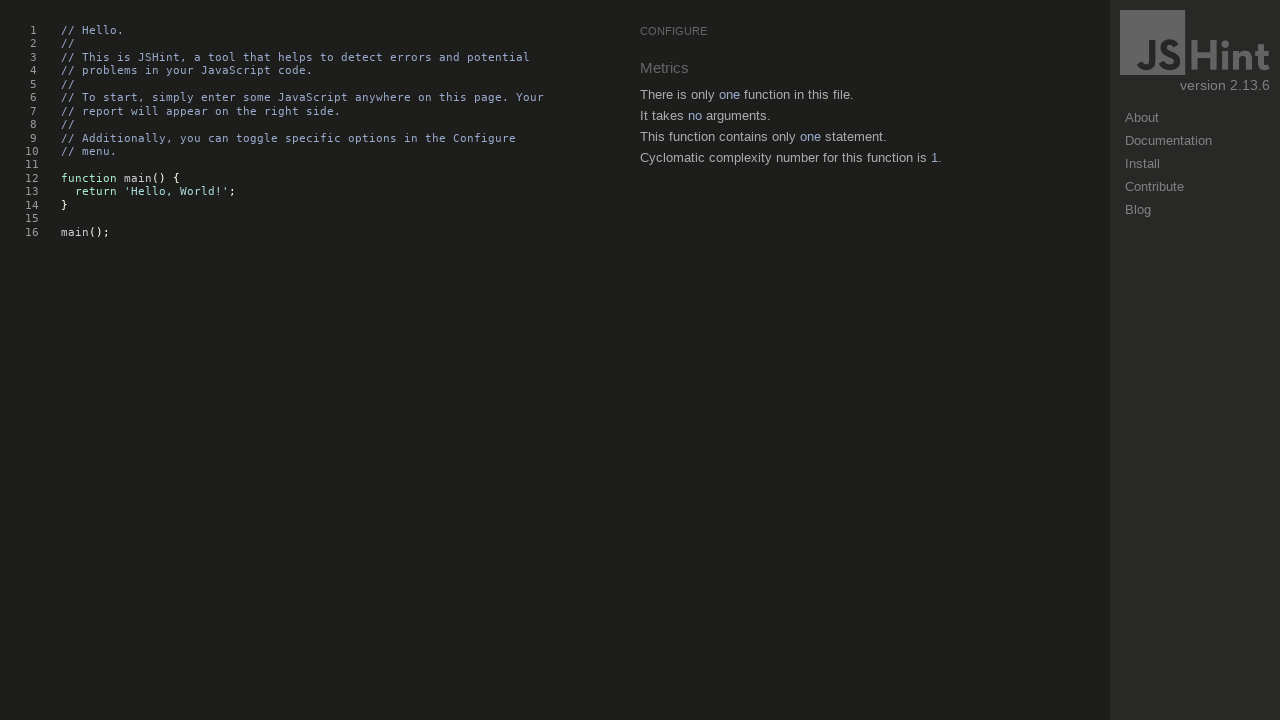

Hovered over element at index 54 at (1195, 142) on body * >> nth=54
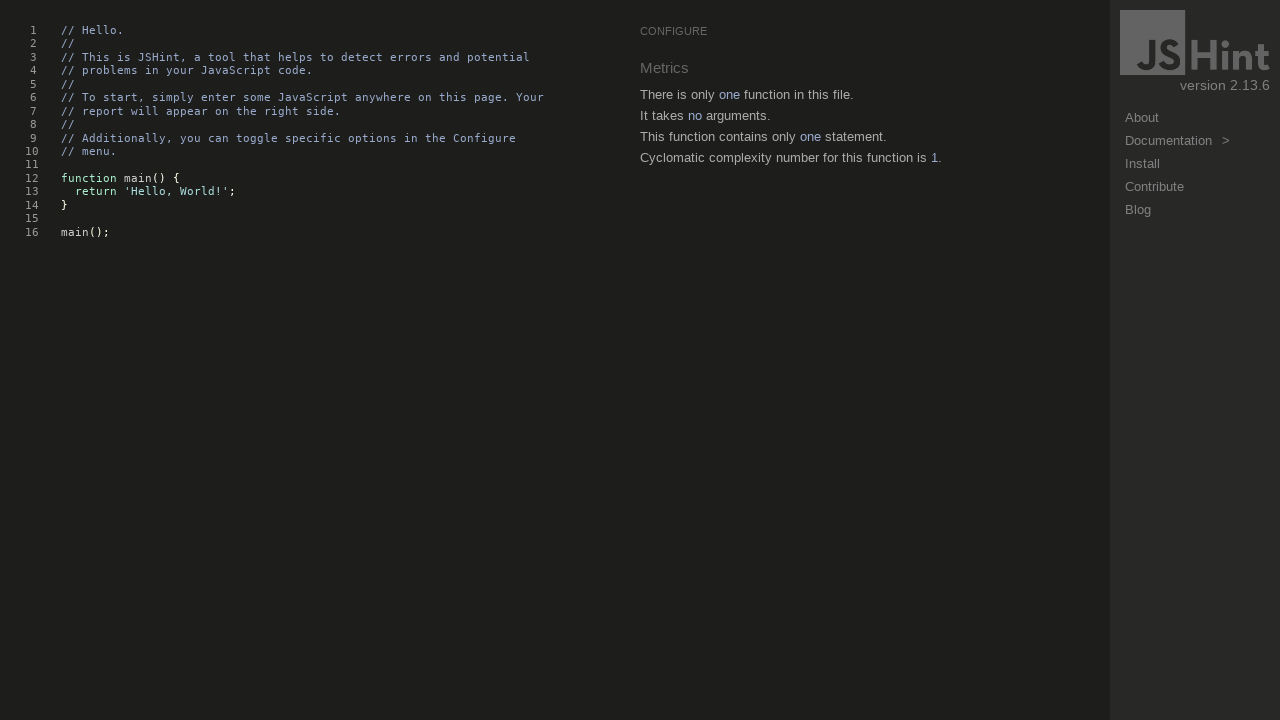

Hovered over element at index 57 at (1142, 164) on body * >> nth=57
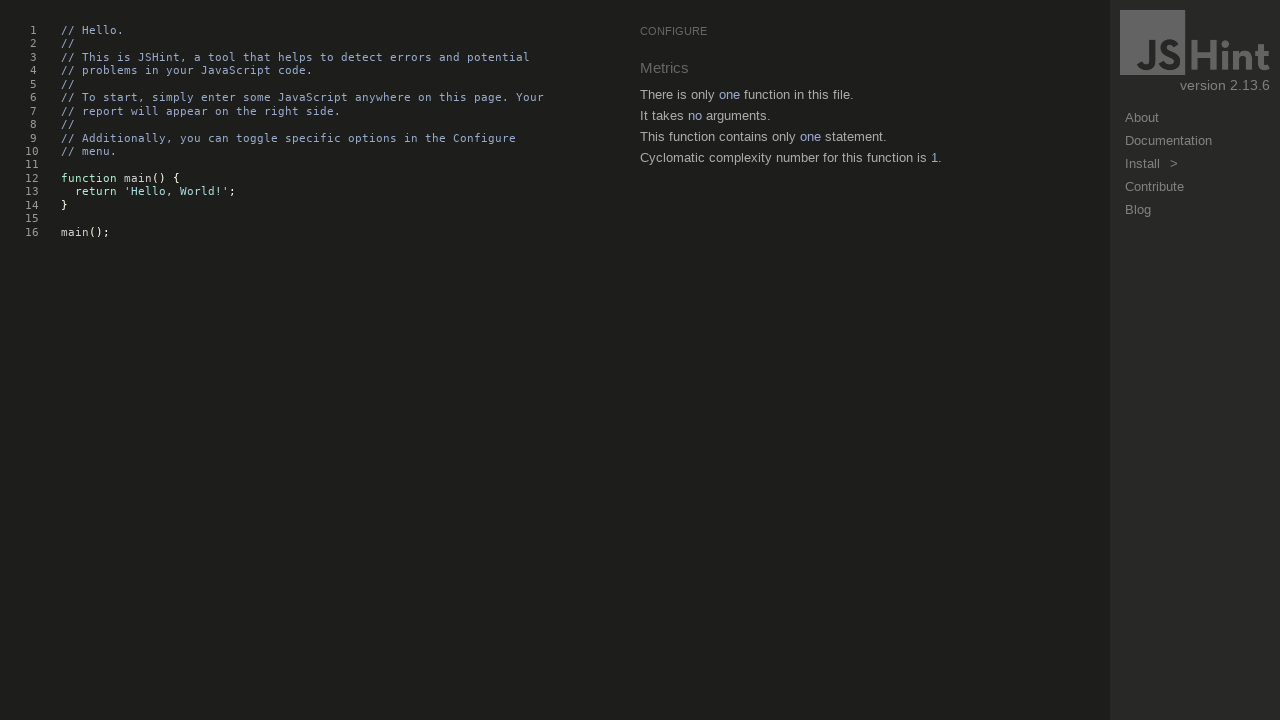

Hovered over element at index 60 at (1195, 211) on body * >> nth=60
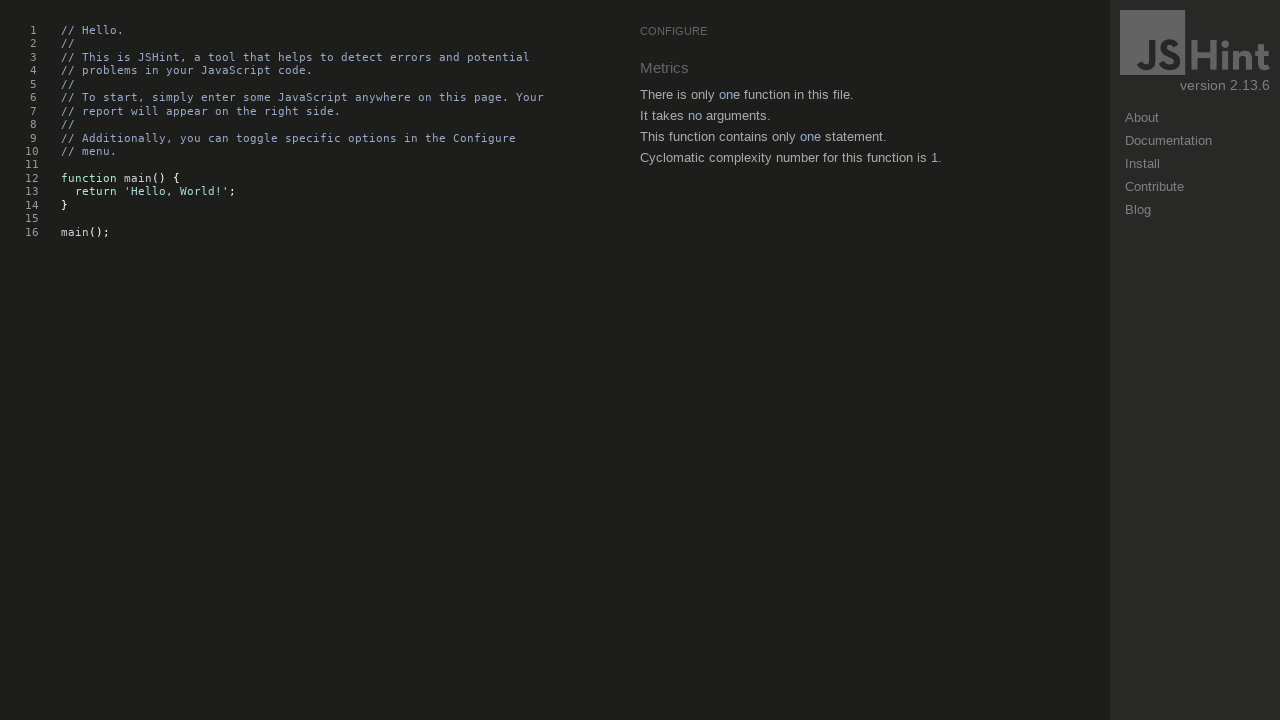

Hovered over element at index 75 at (338, 132) on body * >> nth=75
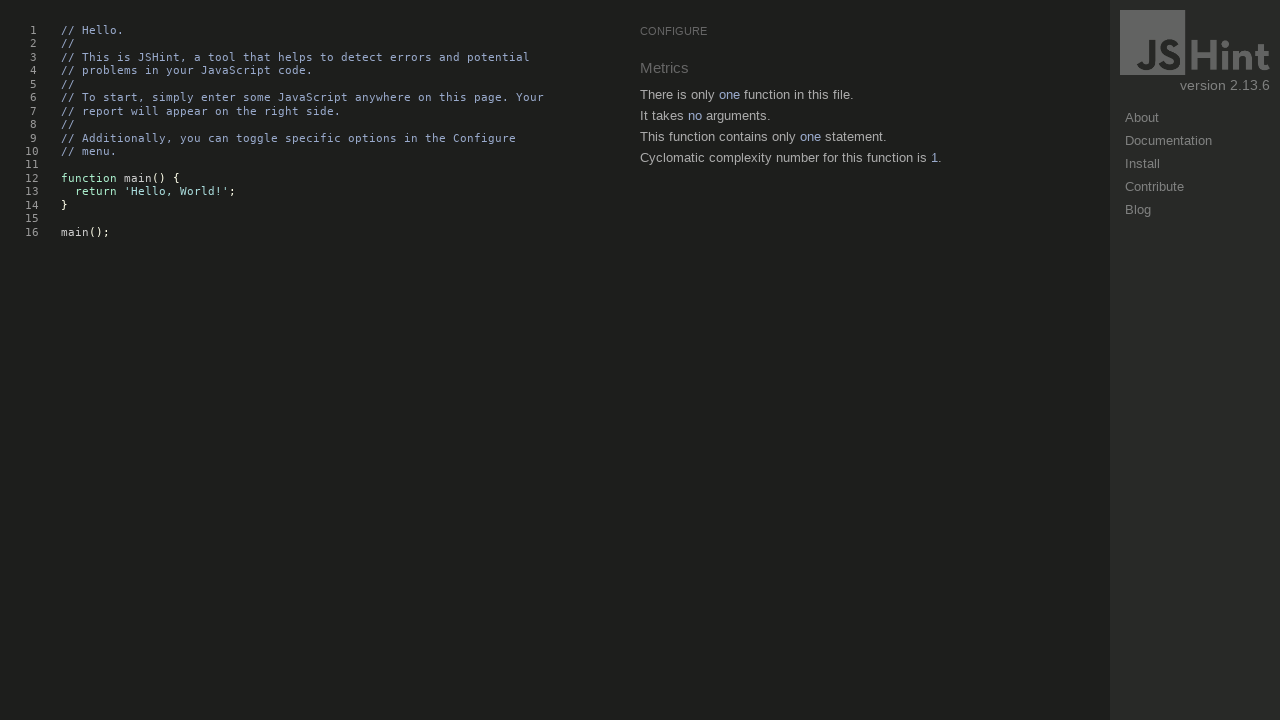

Hovered over element at index 81 at (338, 132) on body * >> nth=81
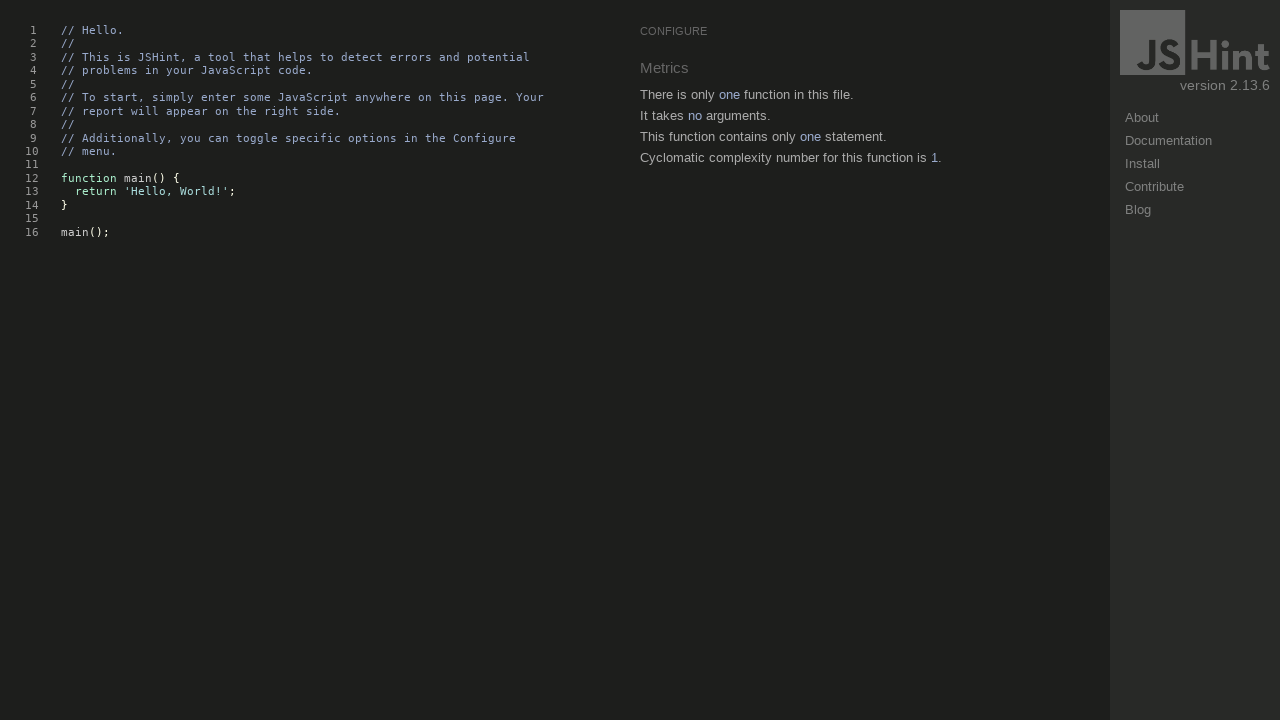

Hovered over element at index 84 at (30, 31) on body * >> nth=84
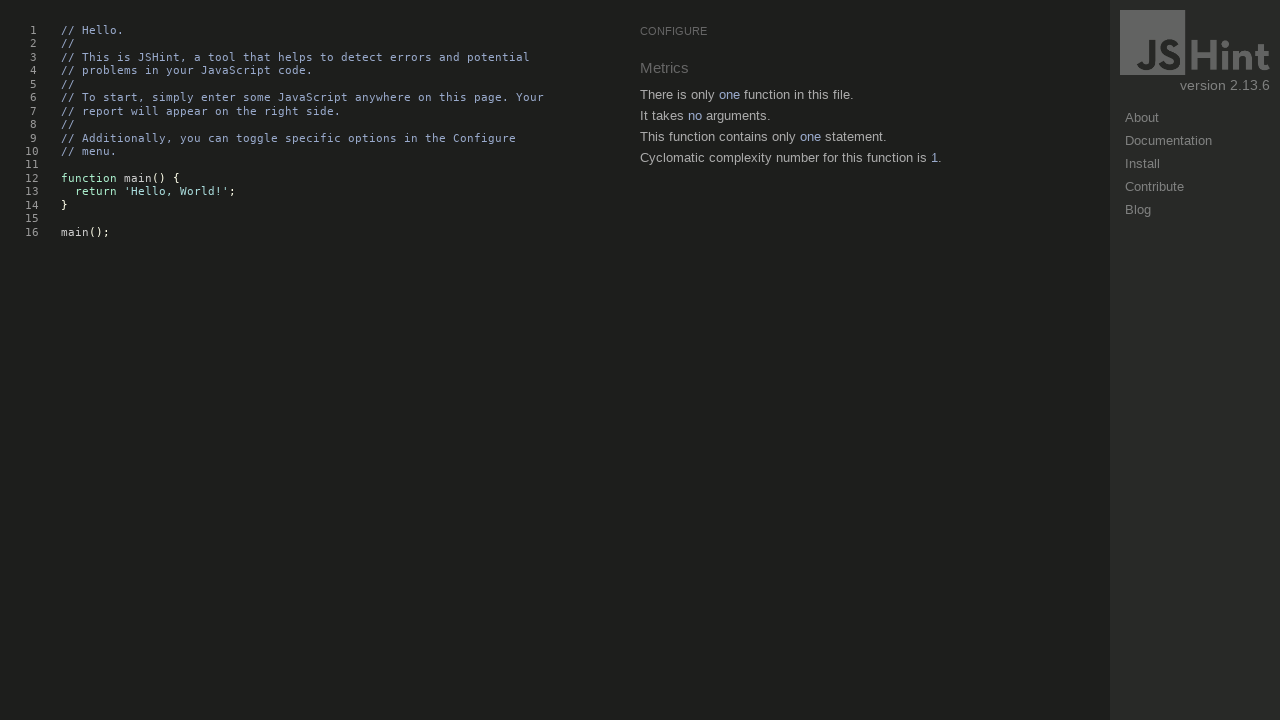

Hovered over element at index 87 at (338, 44) on body * >> nth=87
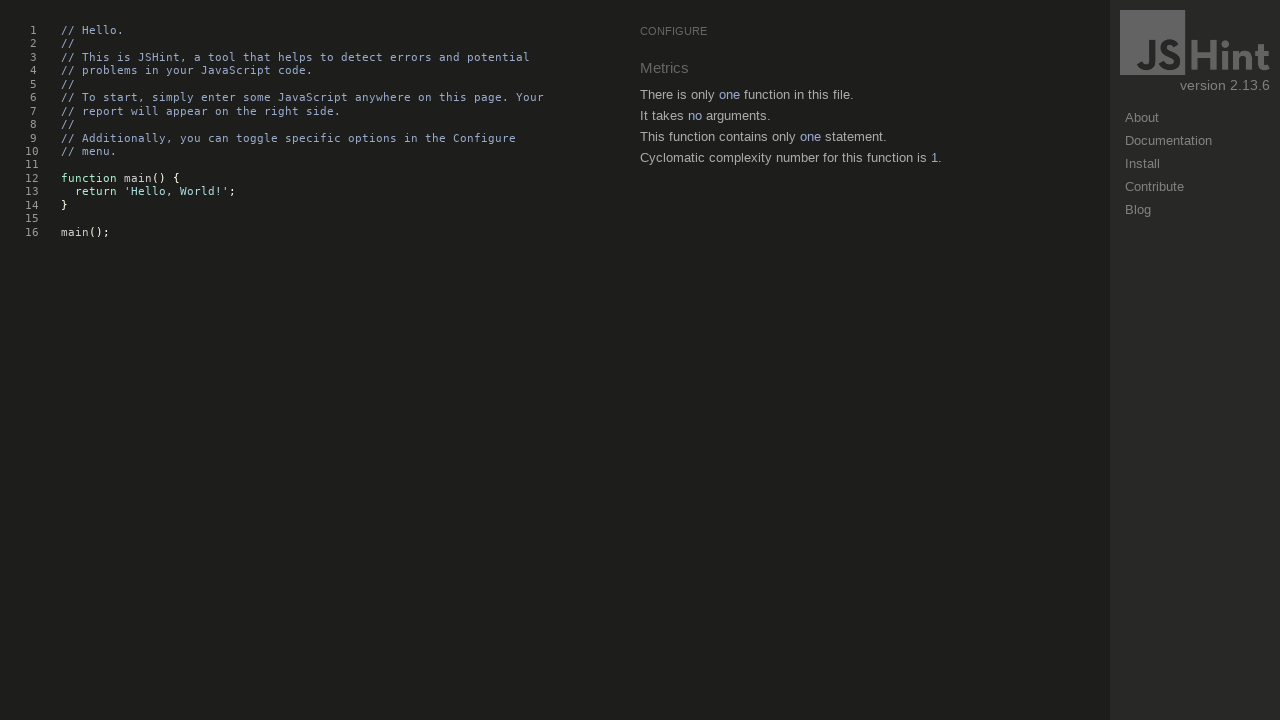

Hovered over element at index 90 at (83, 44) on body * >> nth=90
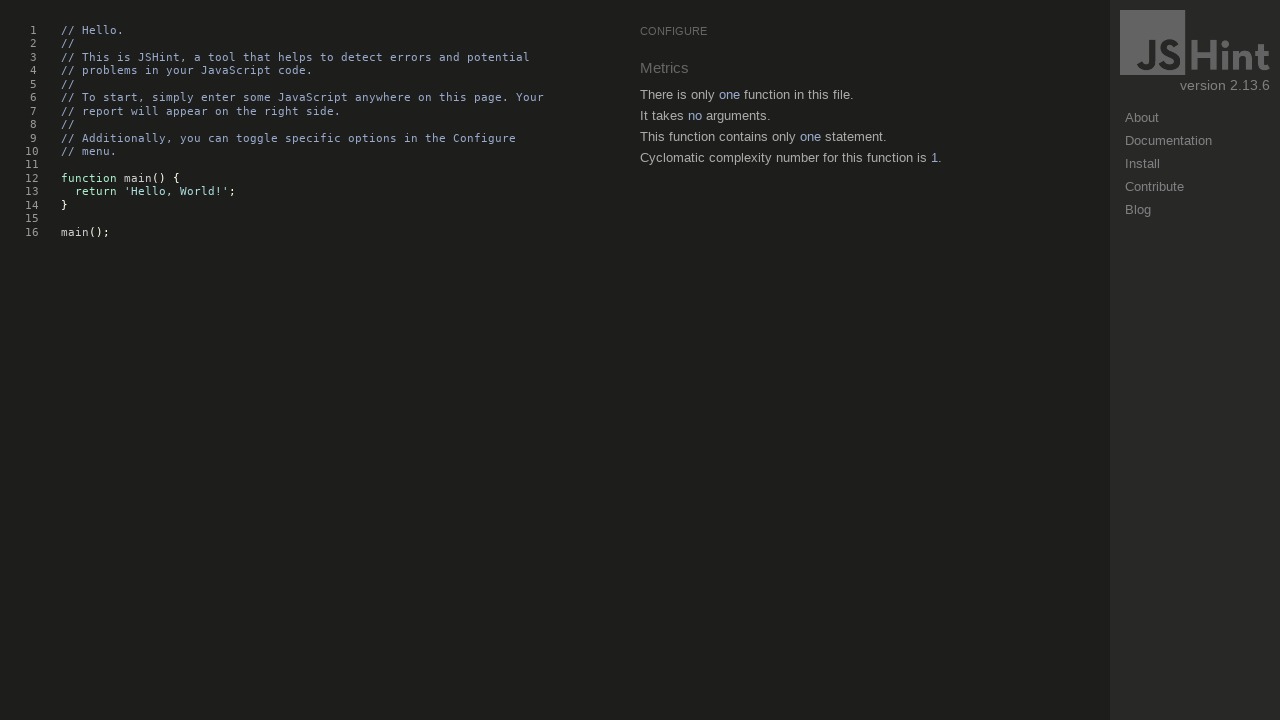

Hovered over element at index 96 at (296, 57) on body * >> nth=96
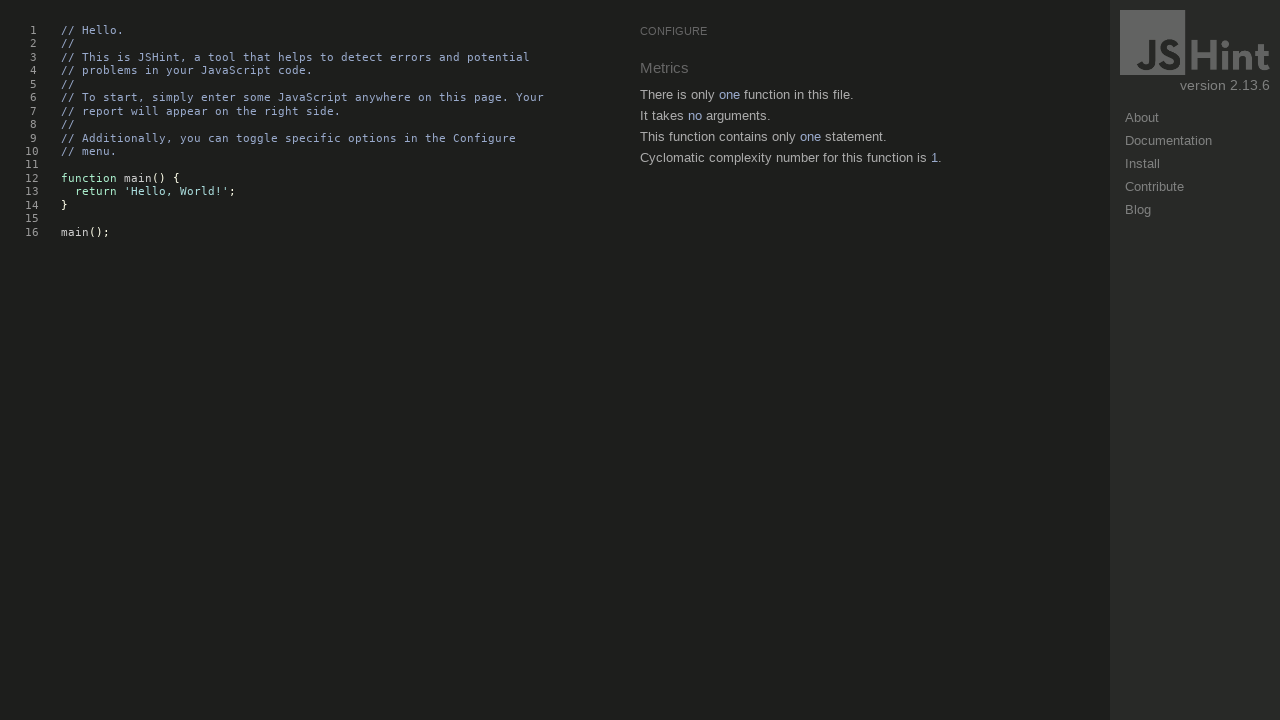

Hovered over element at index 99 at (30, 71) on body * >> nth=99
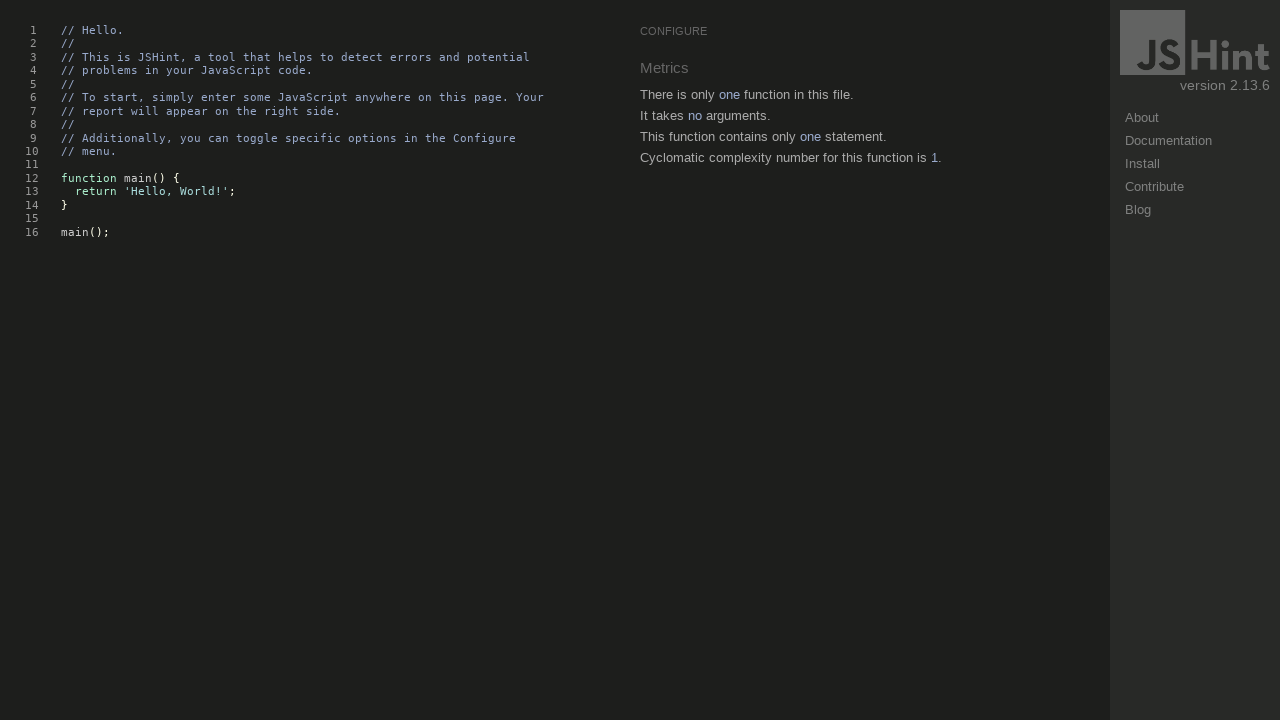

Hovered over element at index 102 at (338, 84) on body * >> nth=102
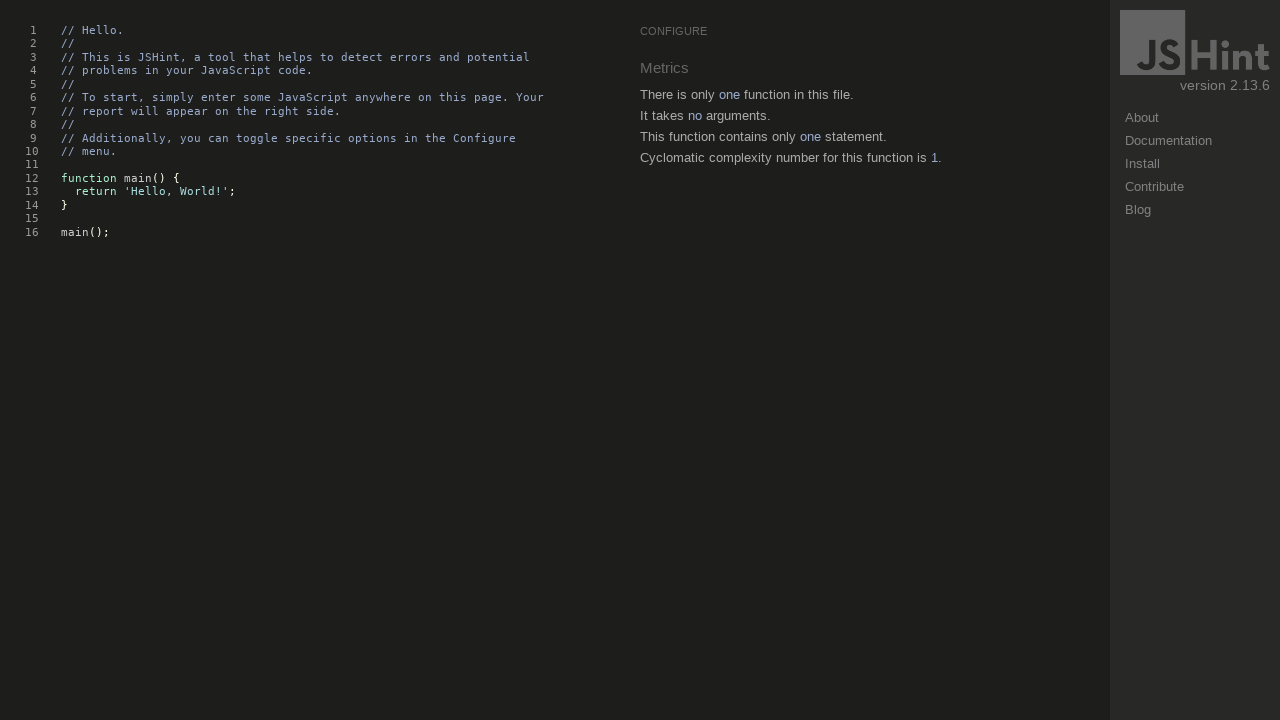

Hovered over element at index 105 at (83, 84) on body * >> nth=105
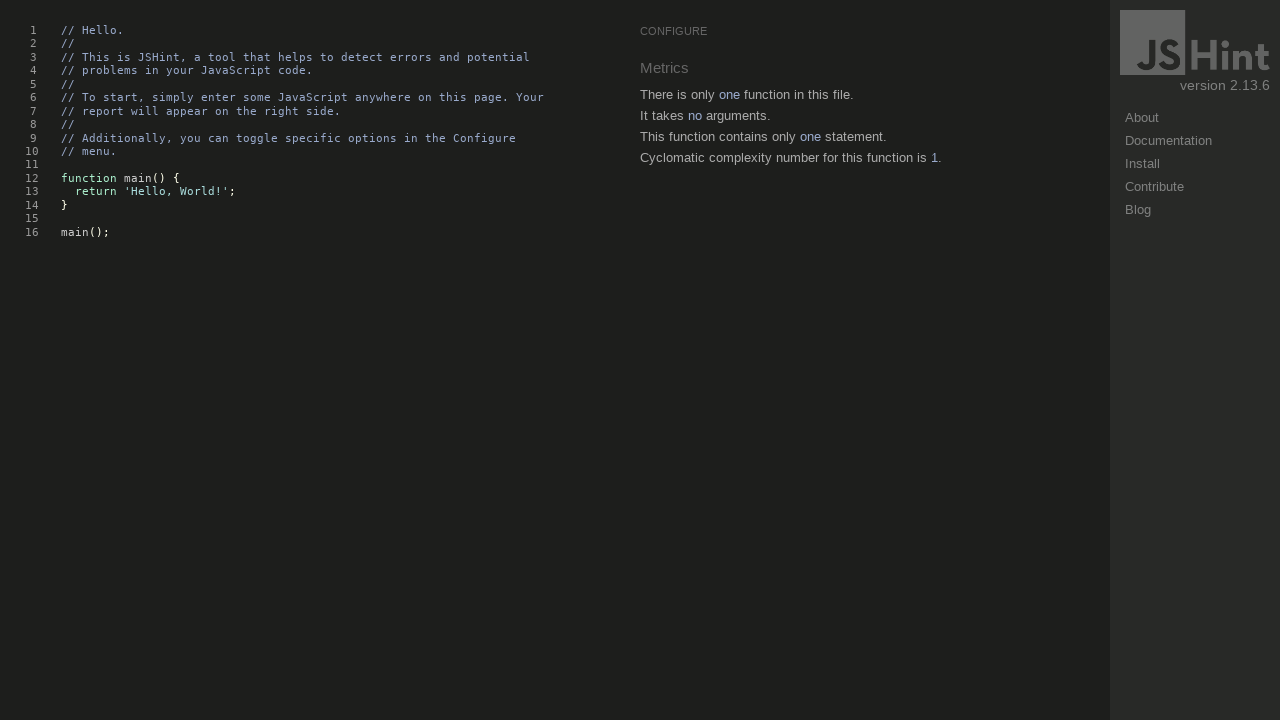

Hovered over element at index 111 at (302, 98) on body * >> nth=111
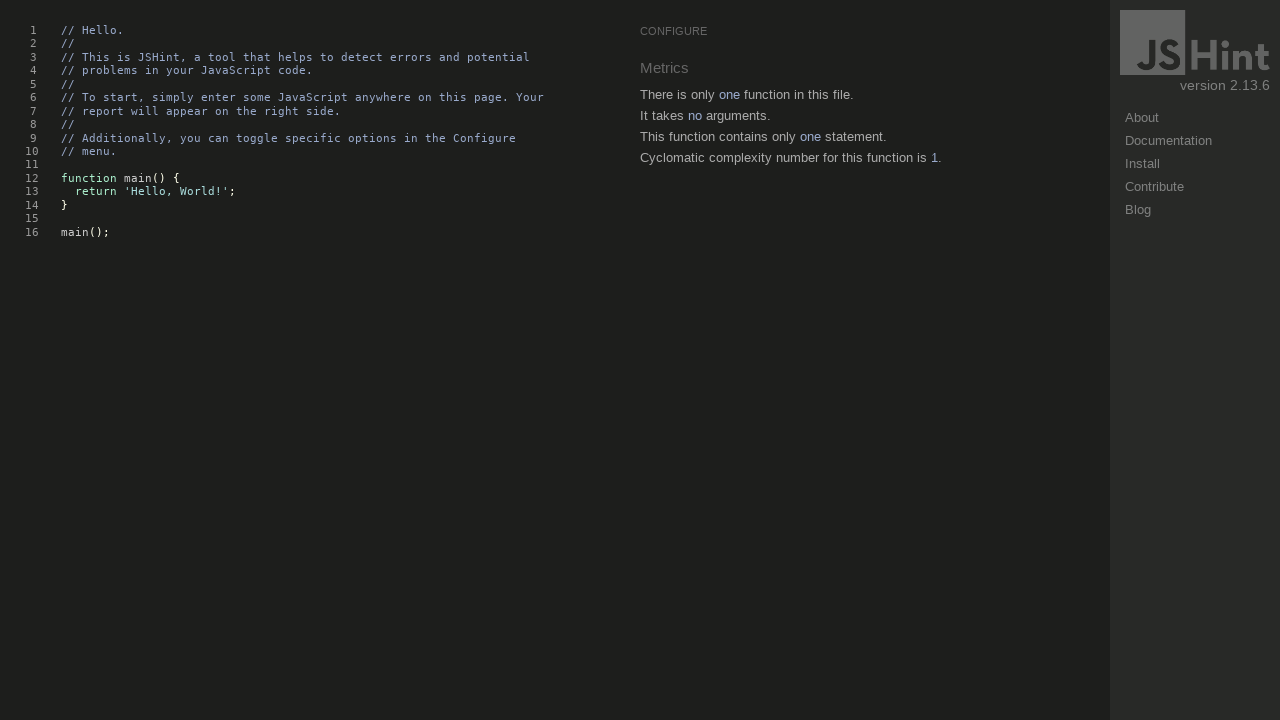

Hovered over element at index 114 at (30, 111) on body * >> nth=114
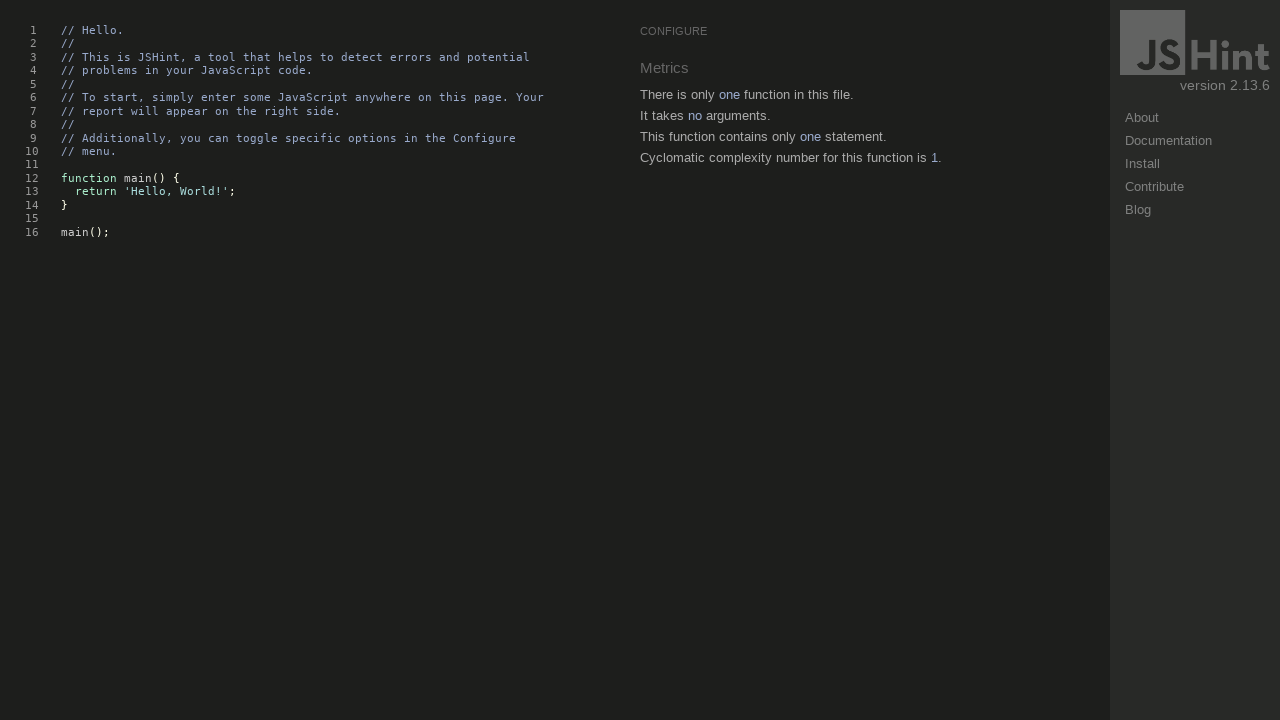

Hovered over element at index 117 at (338, 125) on body * >> nth=117
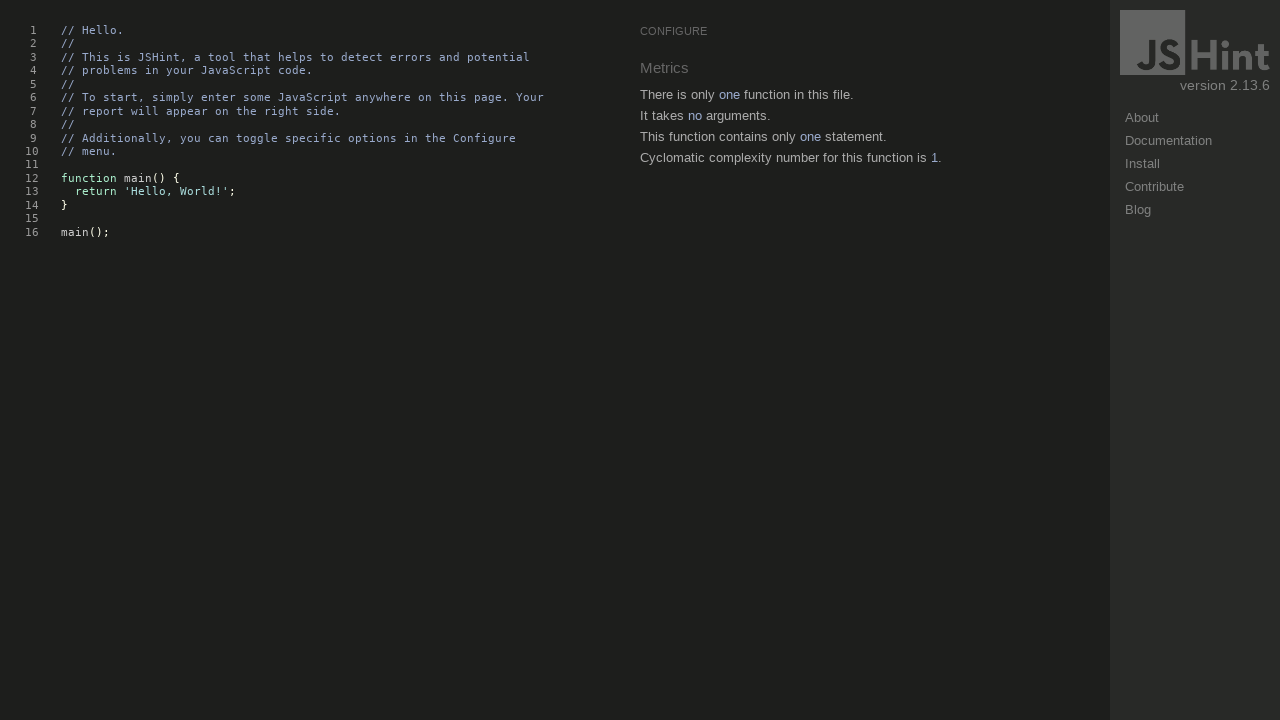

Hovered over element at index 120 at (83, 125) on body * >> nth=120
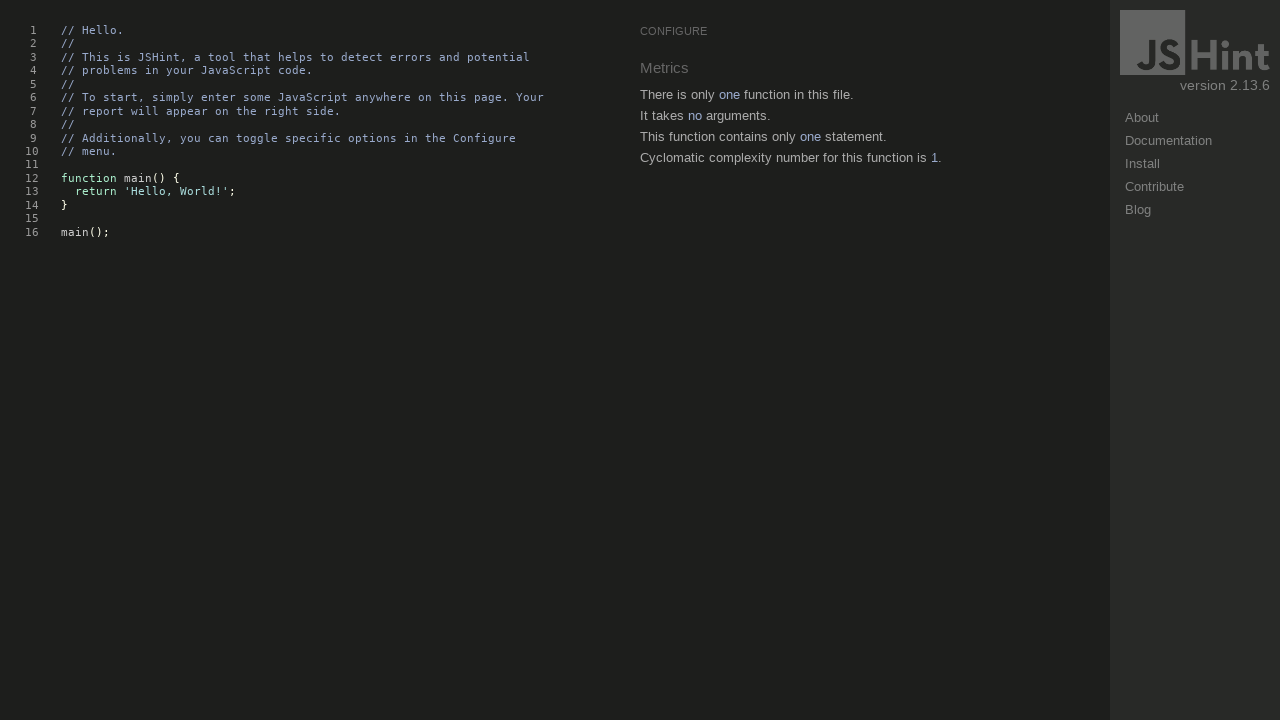

Hovered over element at index 126 at (288, 138) on body * >> nth=126
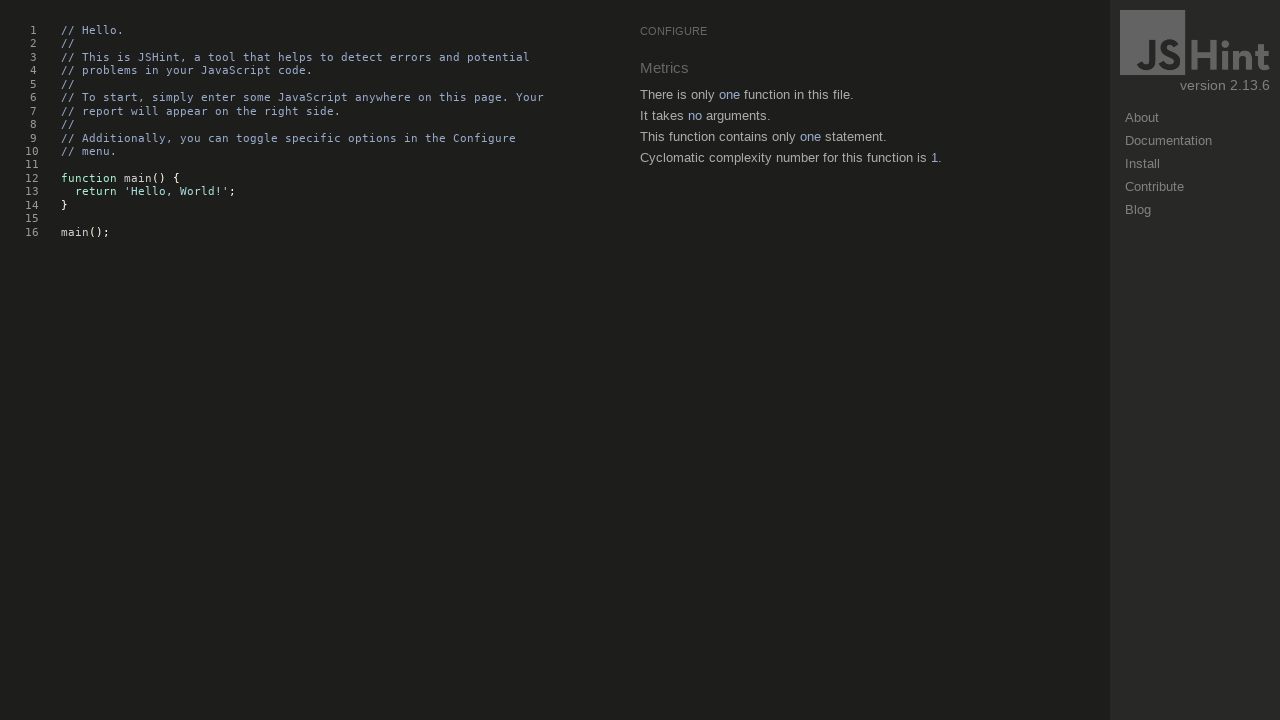

Hovered over element at index 129 at (30, 152) on body * >> nth=129
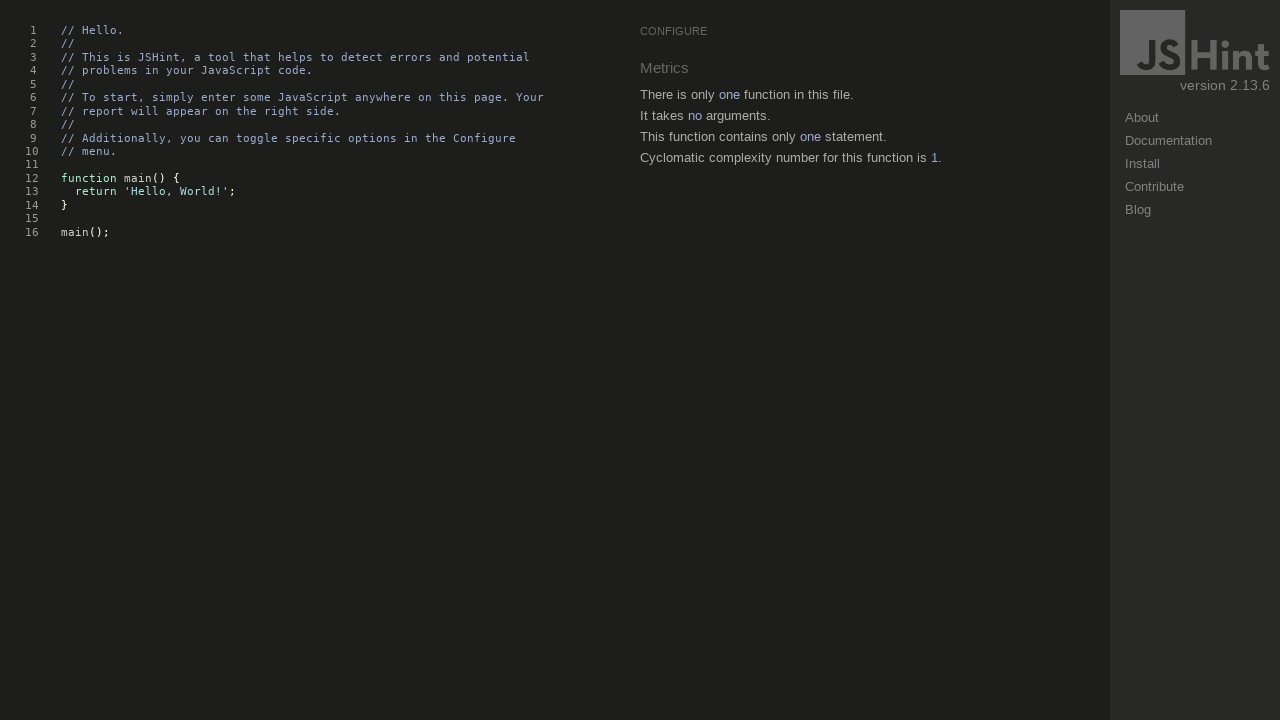

Hovered over element at index 132 at (338, 165) on body * >> nth=132
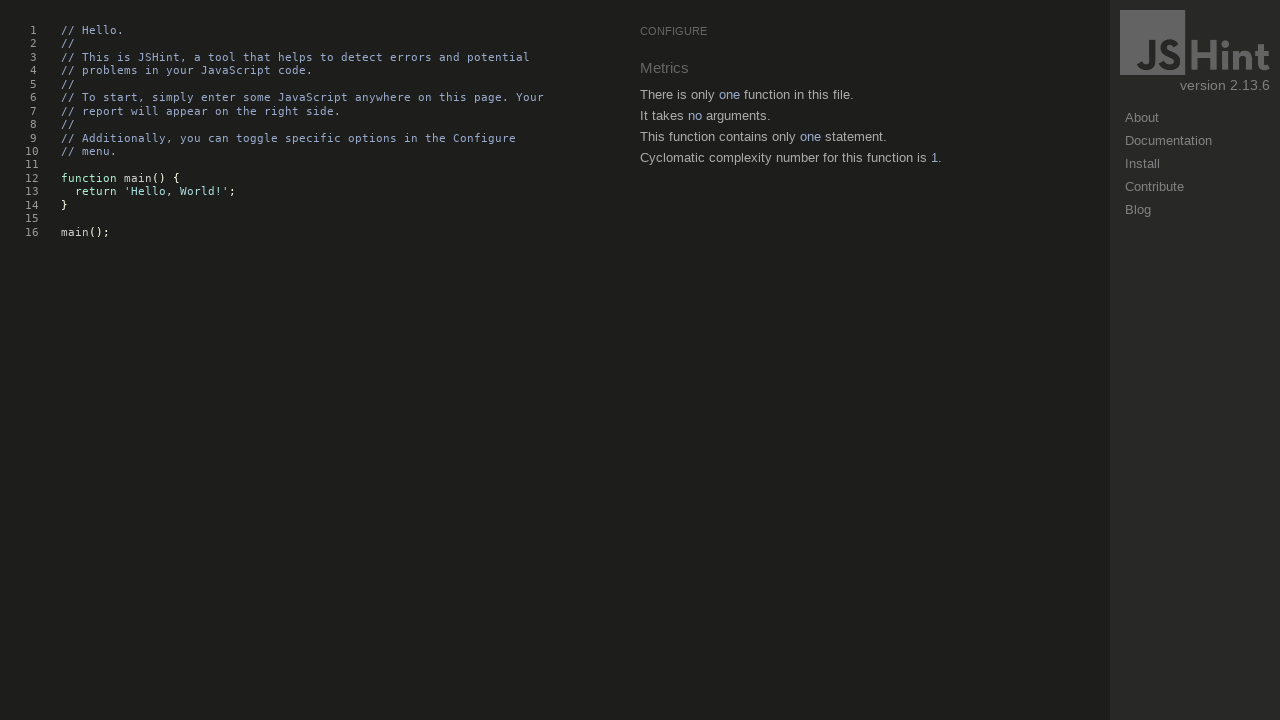

Hovered over element at index 135 at (80, 165) on body * >> nth=135
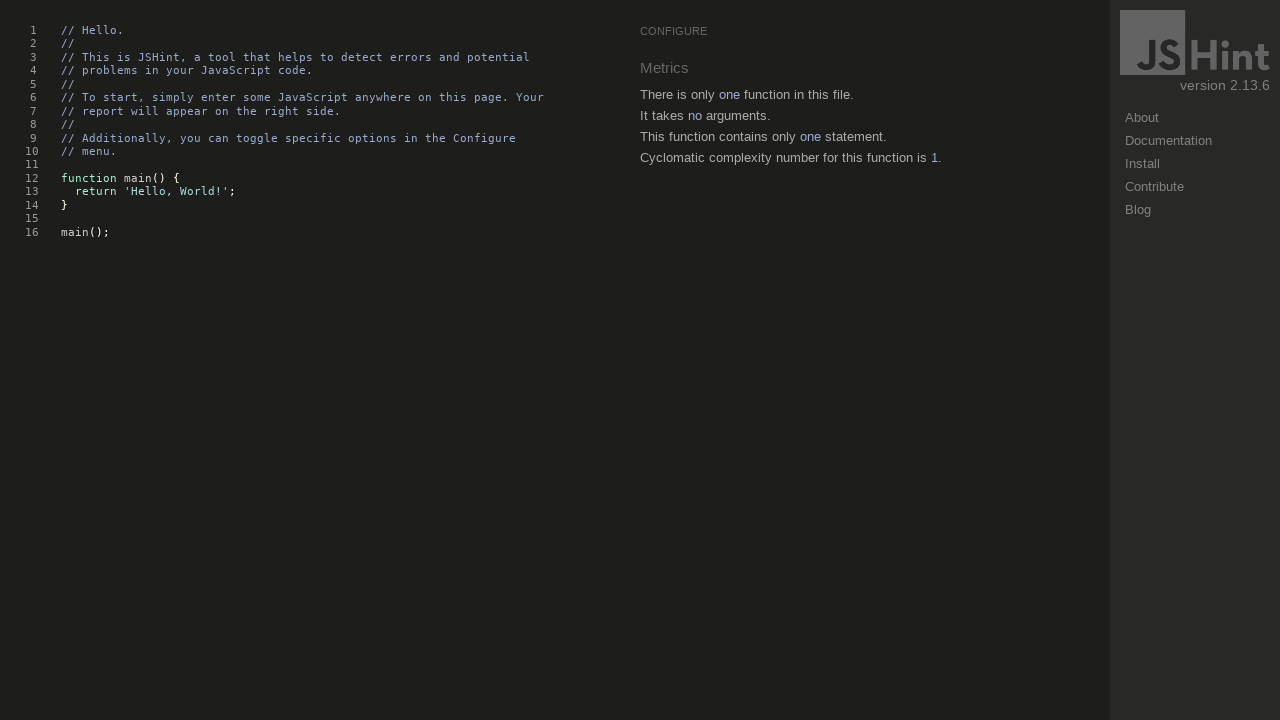

Hovered over element at index 138 at (30, 179) on body * >> nth=138
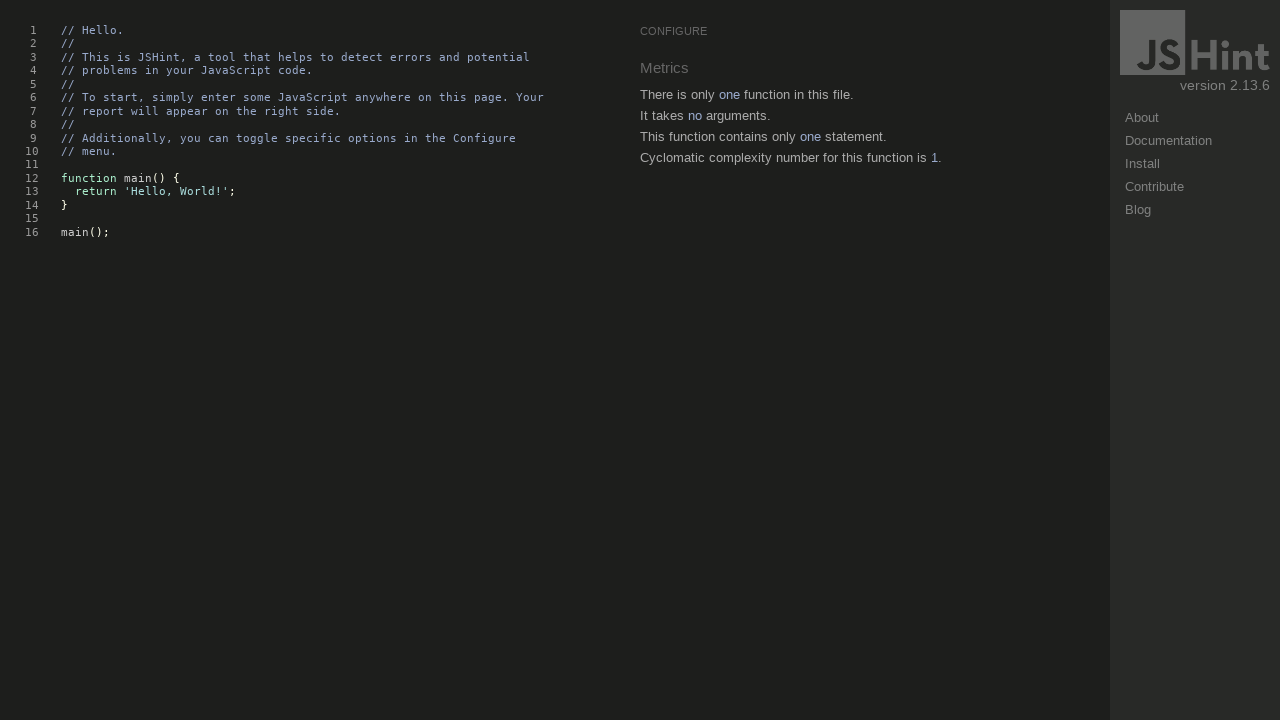

Hovered over element at index 141 at (138, 178) on body * >> nth=141
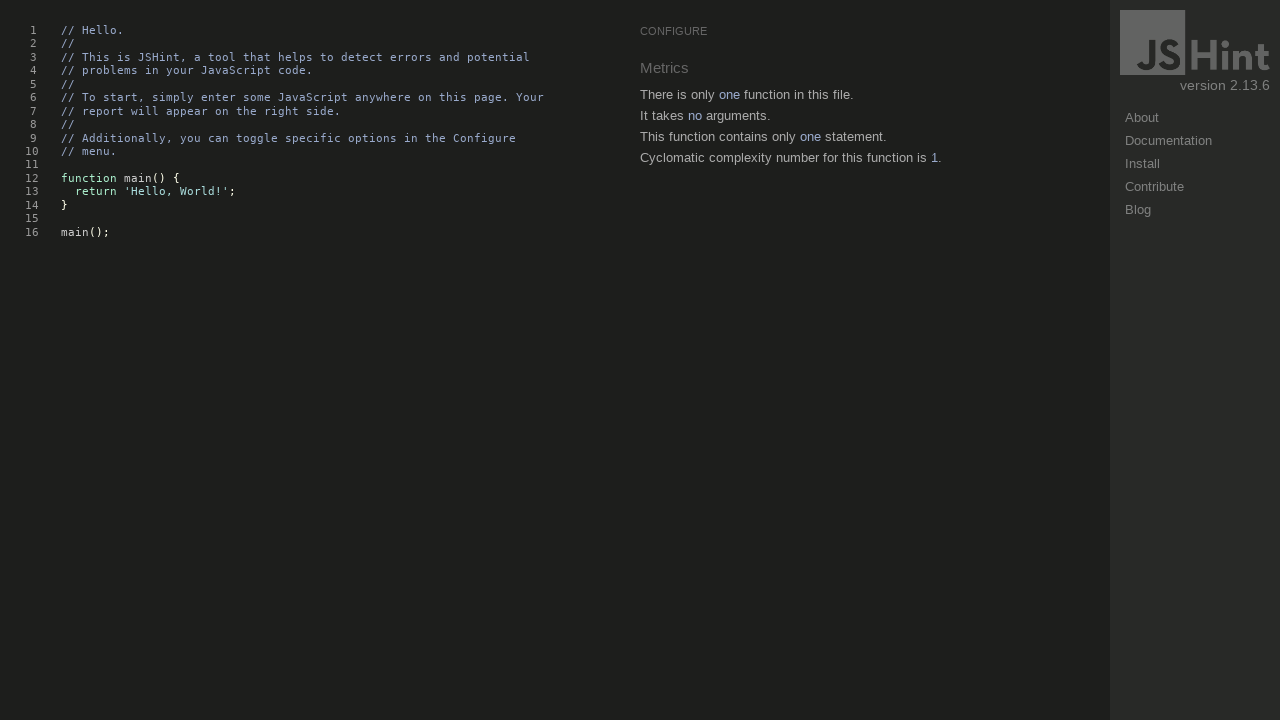

Hovered over element at index 144 at (30, 192) on body * >> nth=144
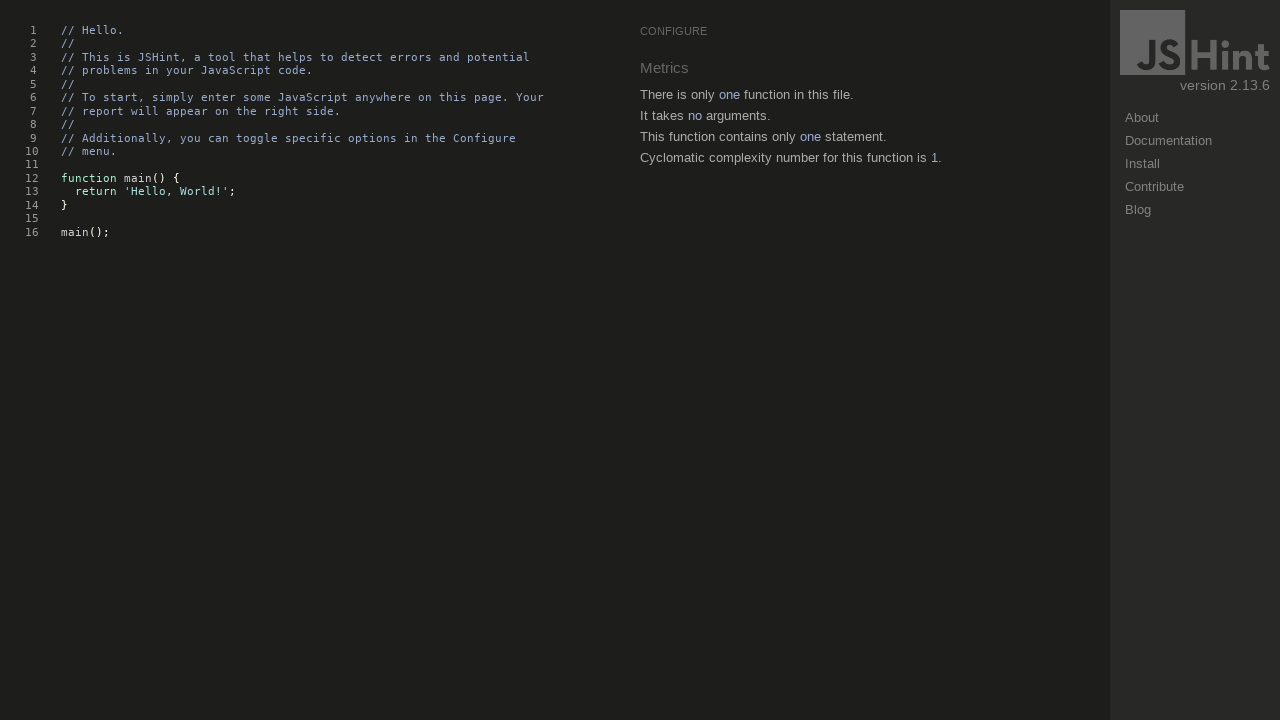

Hovered over element at index 147 at (176, 192) on body * >> nth=147
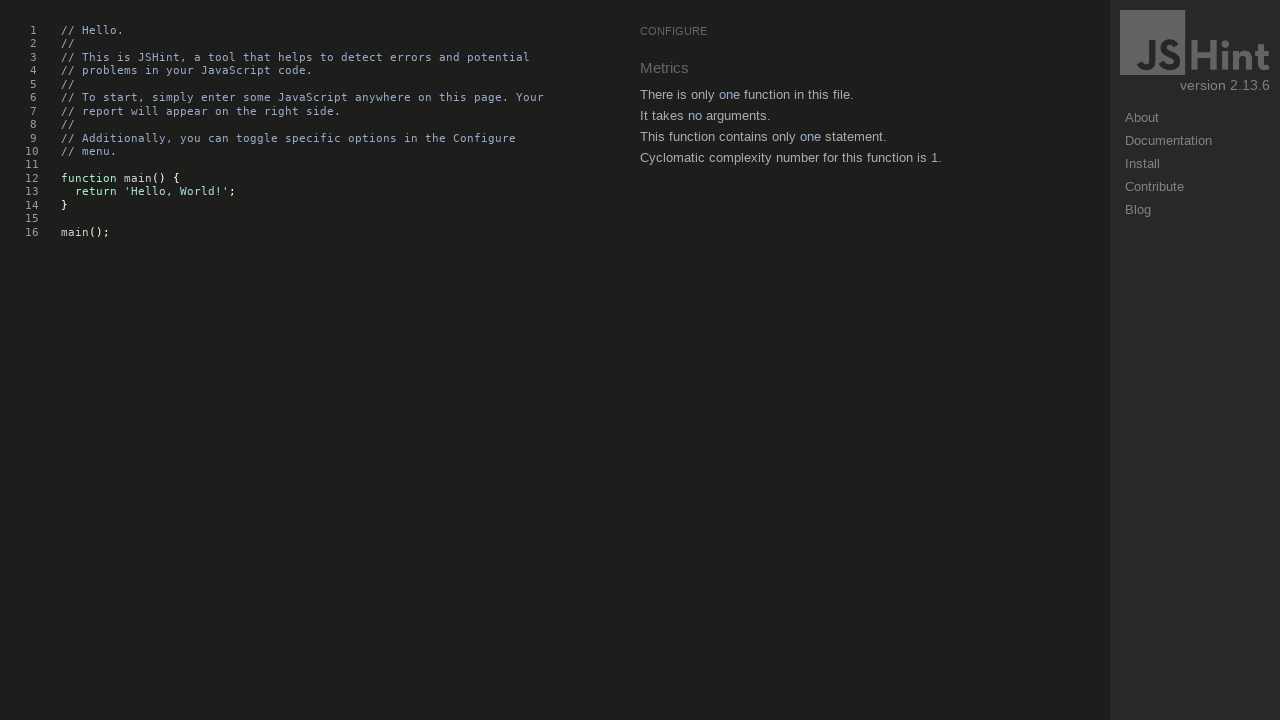

Scrolled down the page (iteration 1/5)
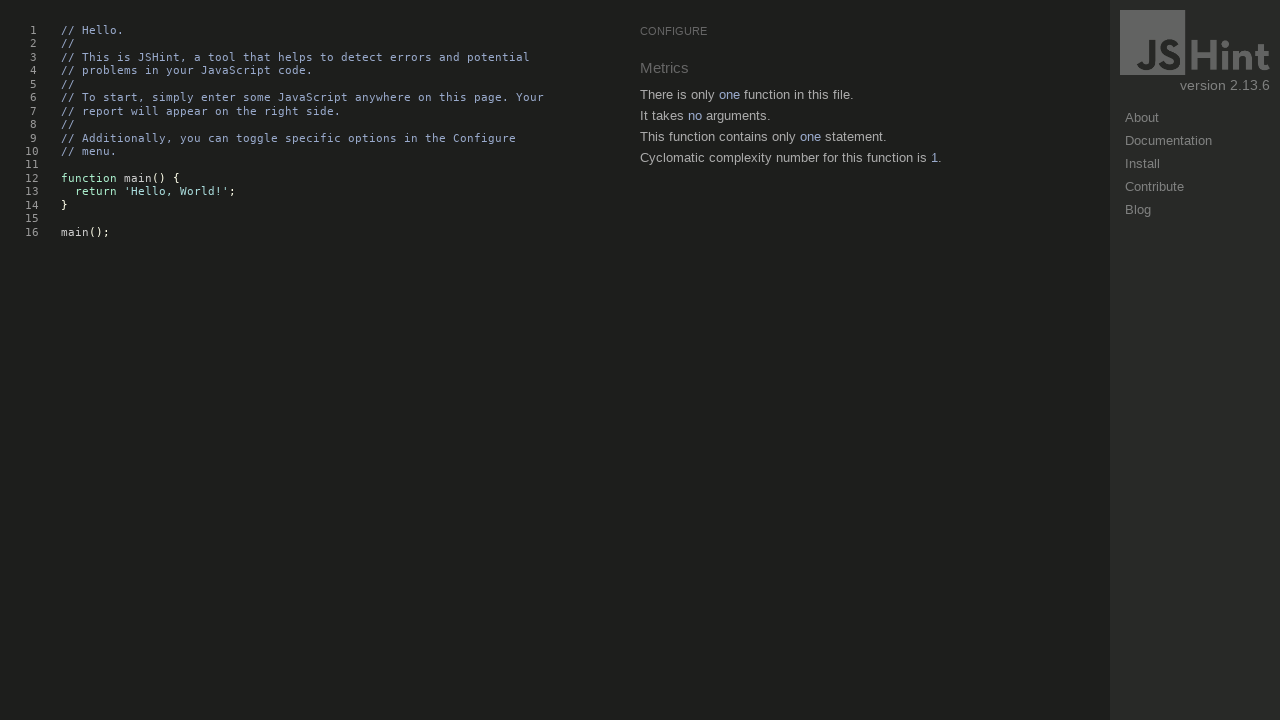

Scrolled down the page (iteration 2/5)
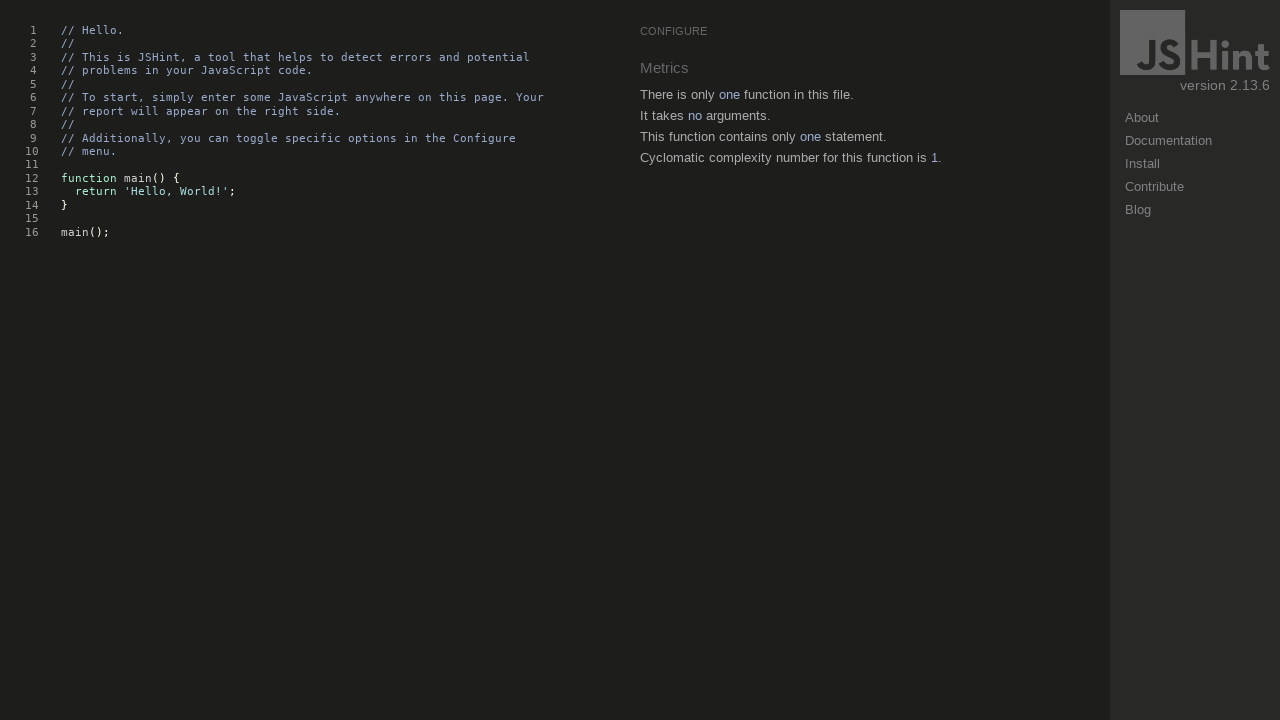

Scrolled down the page (iteration 3/5)
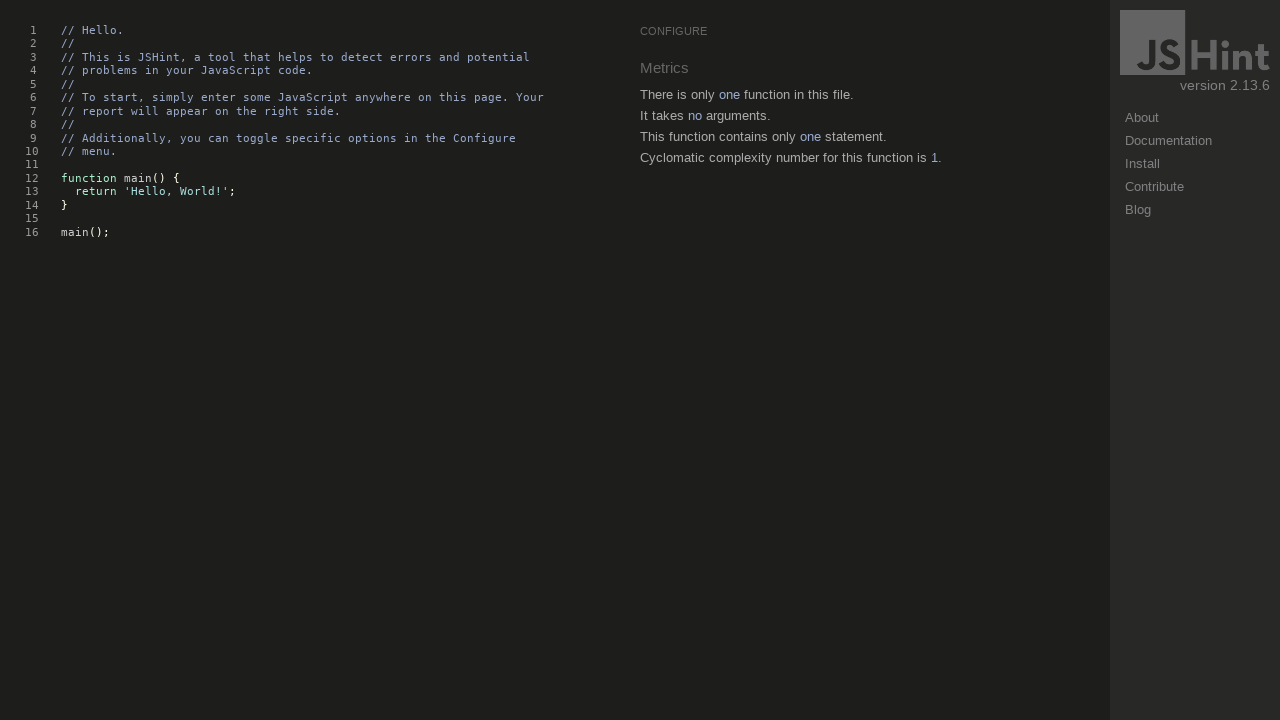

Scrolled down the page (iteration 4/5)
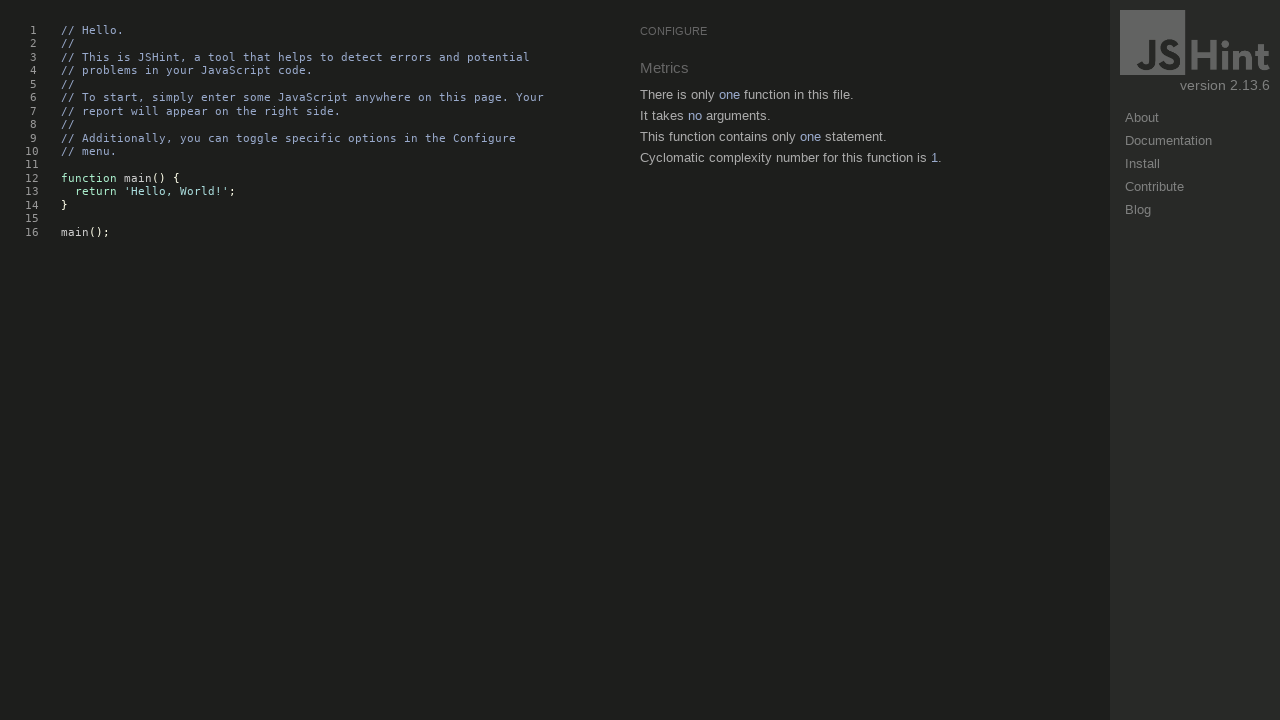

Scrolled down the page (iteration 5/5)
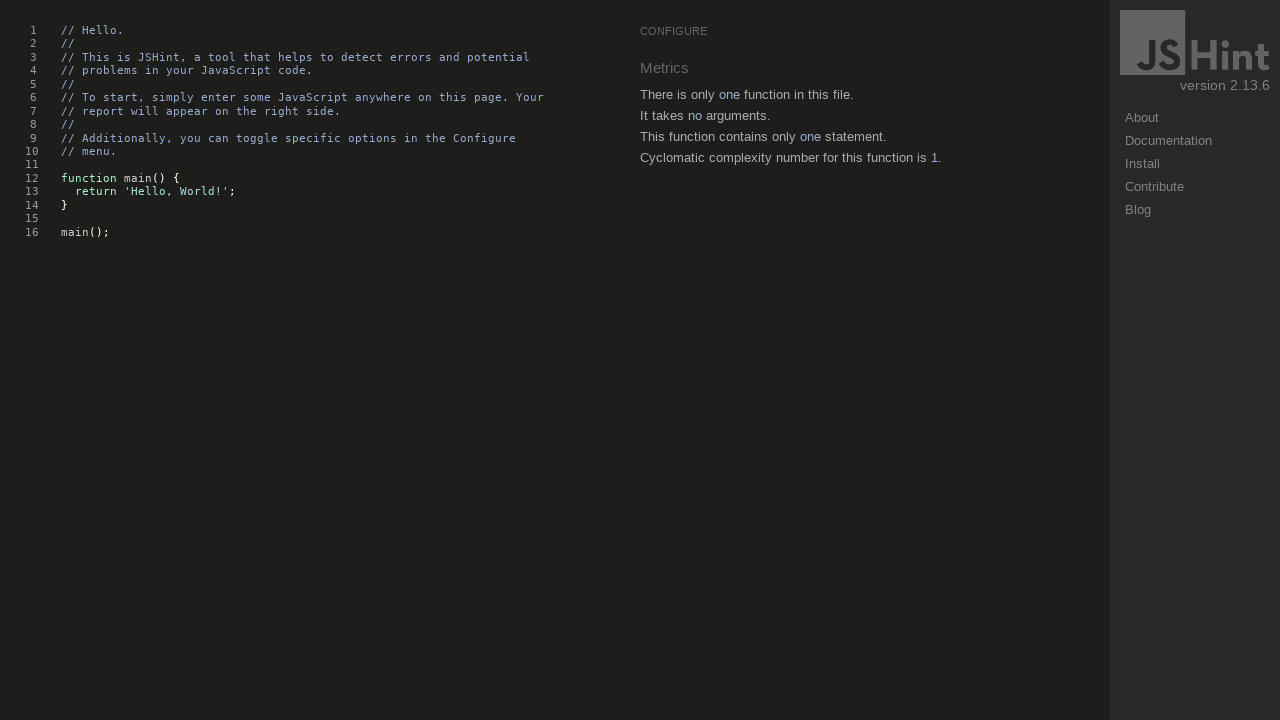

Scrolled back up the page (iteration 1/5)
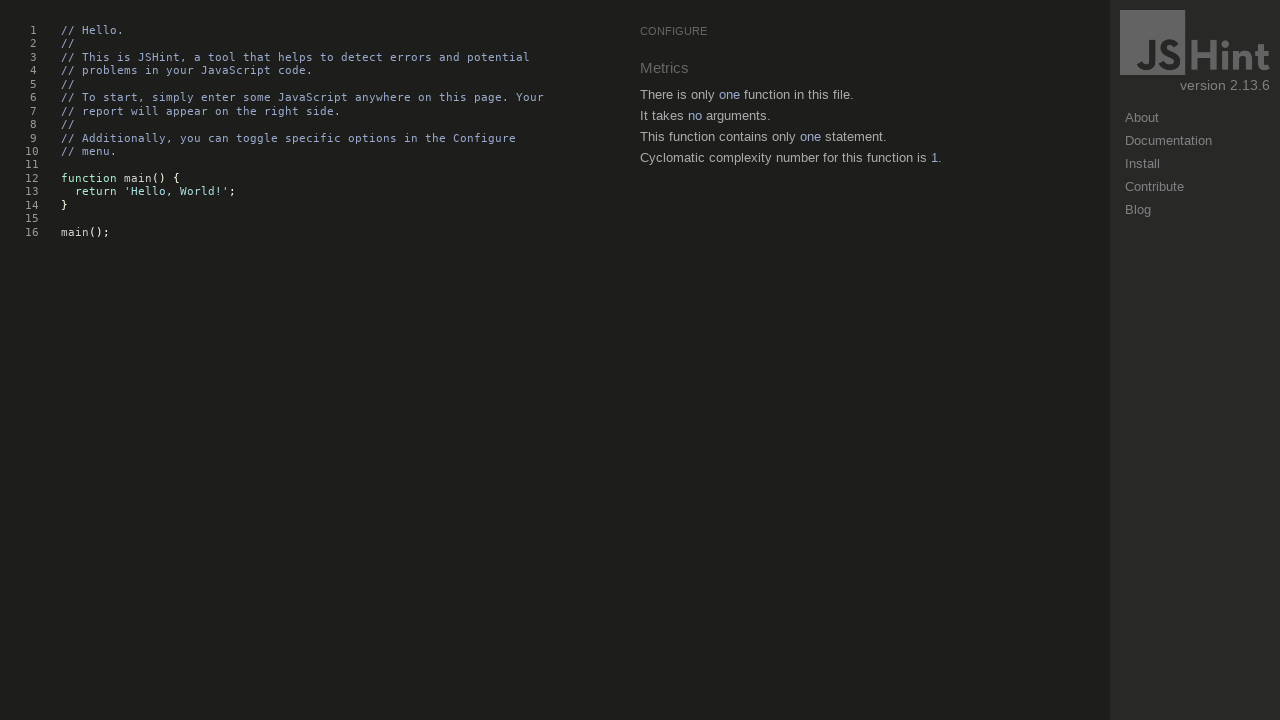

Scrolled back up the page (iteration 2/5)
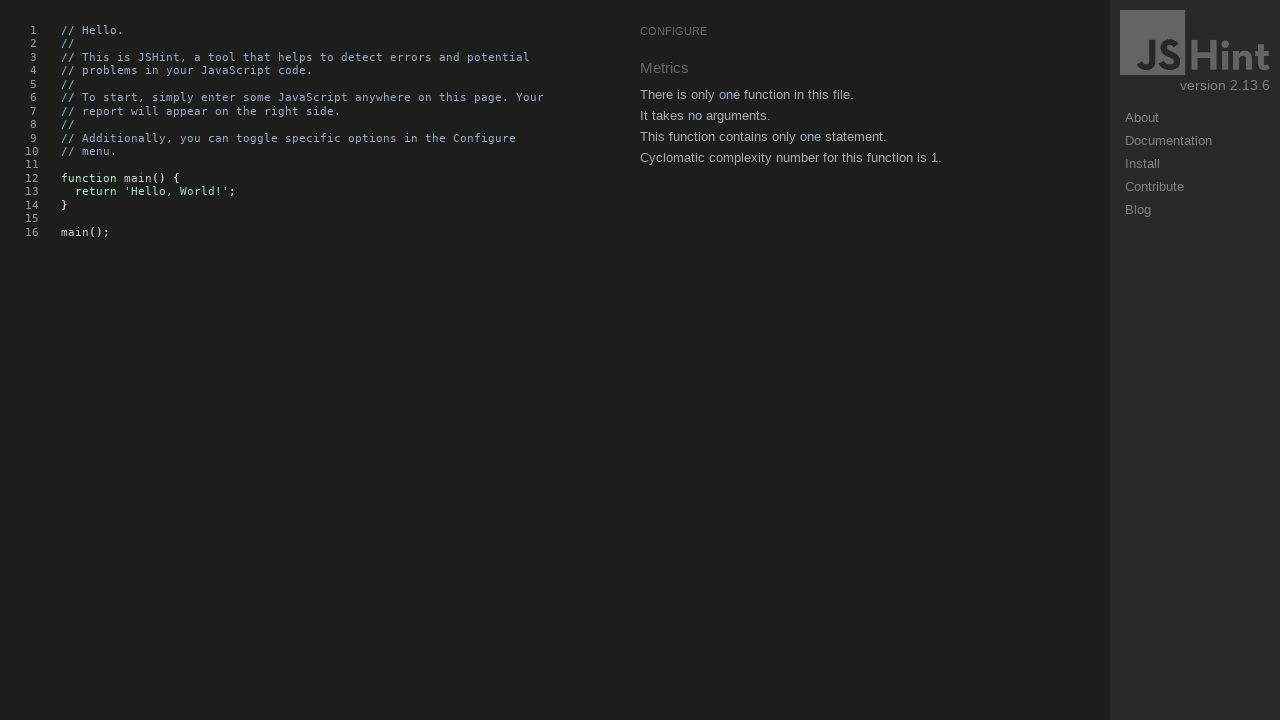

Scrolled back up the page (iteration 3/5)
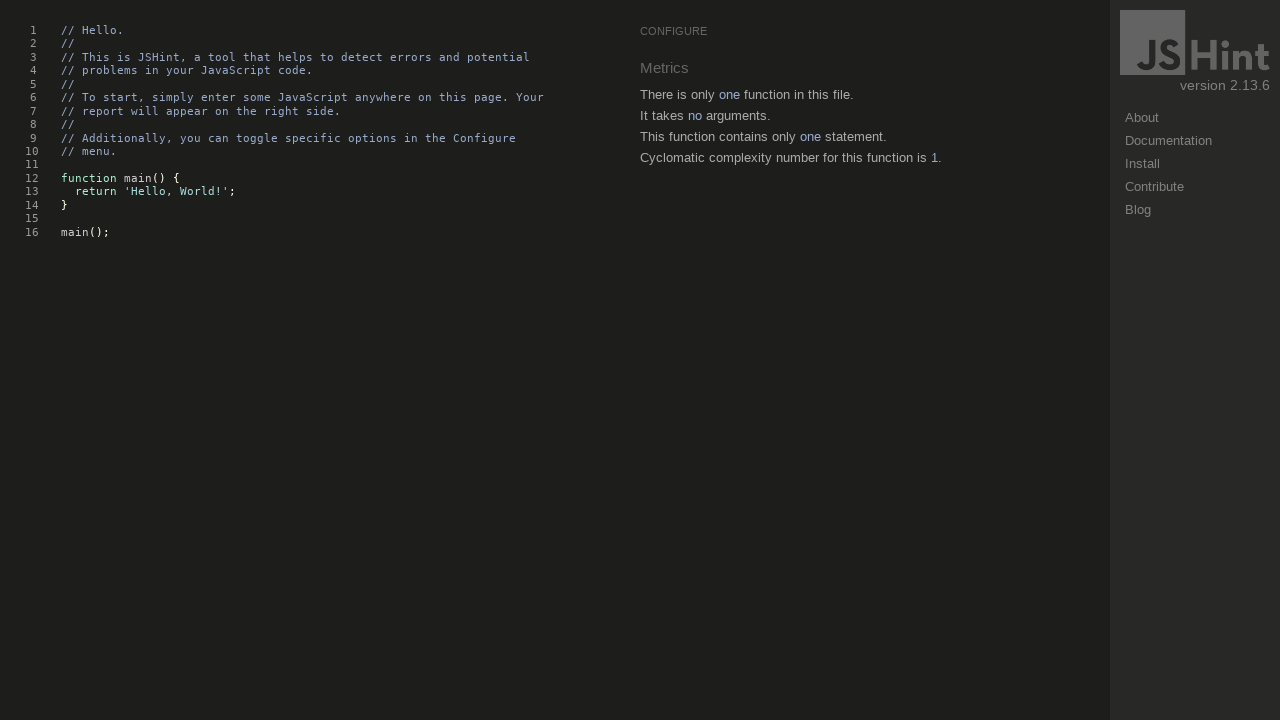

Scrolled back up the page (iteration 4/5)
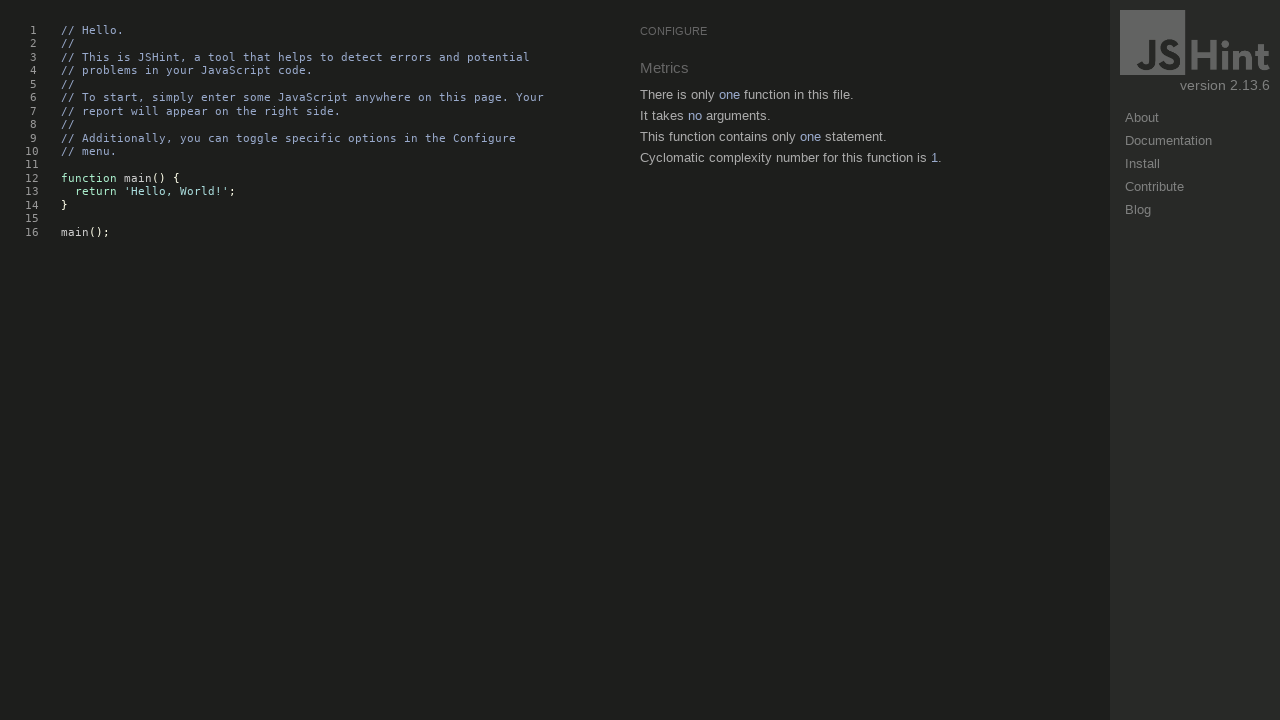

Scrolled back up the page (iteration 5/5)
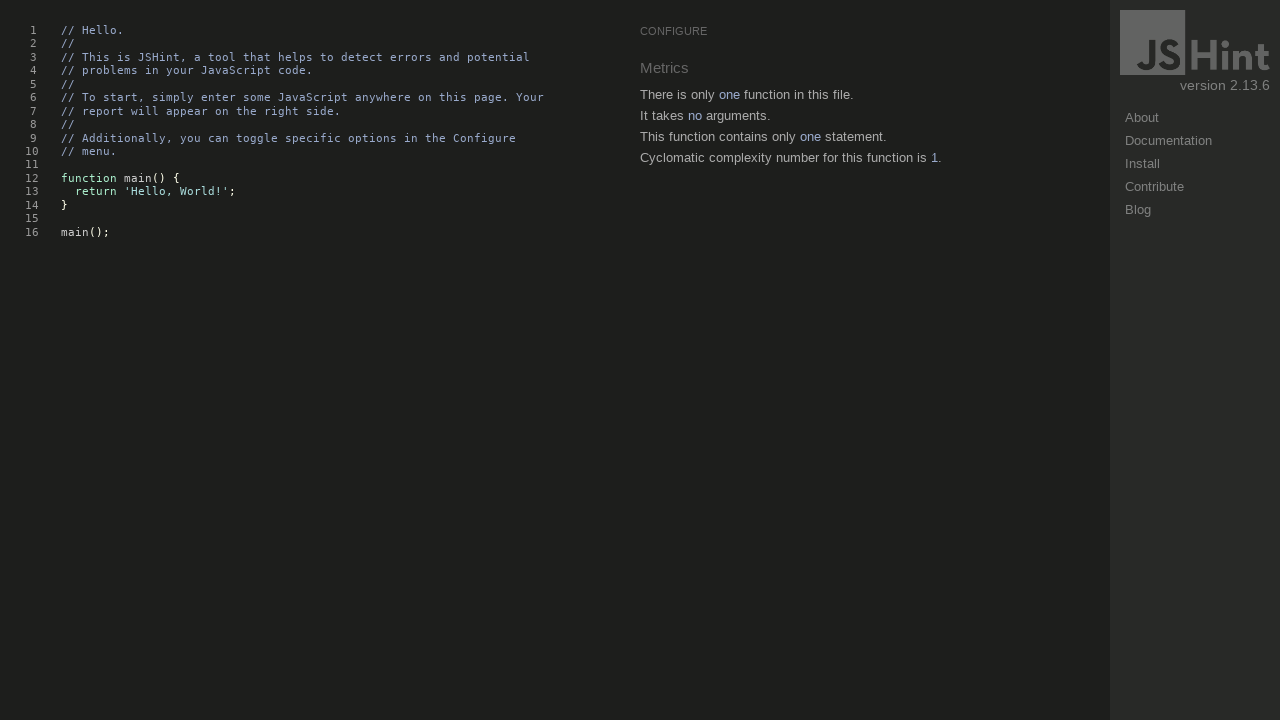

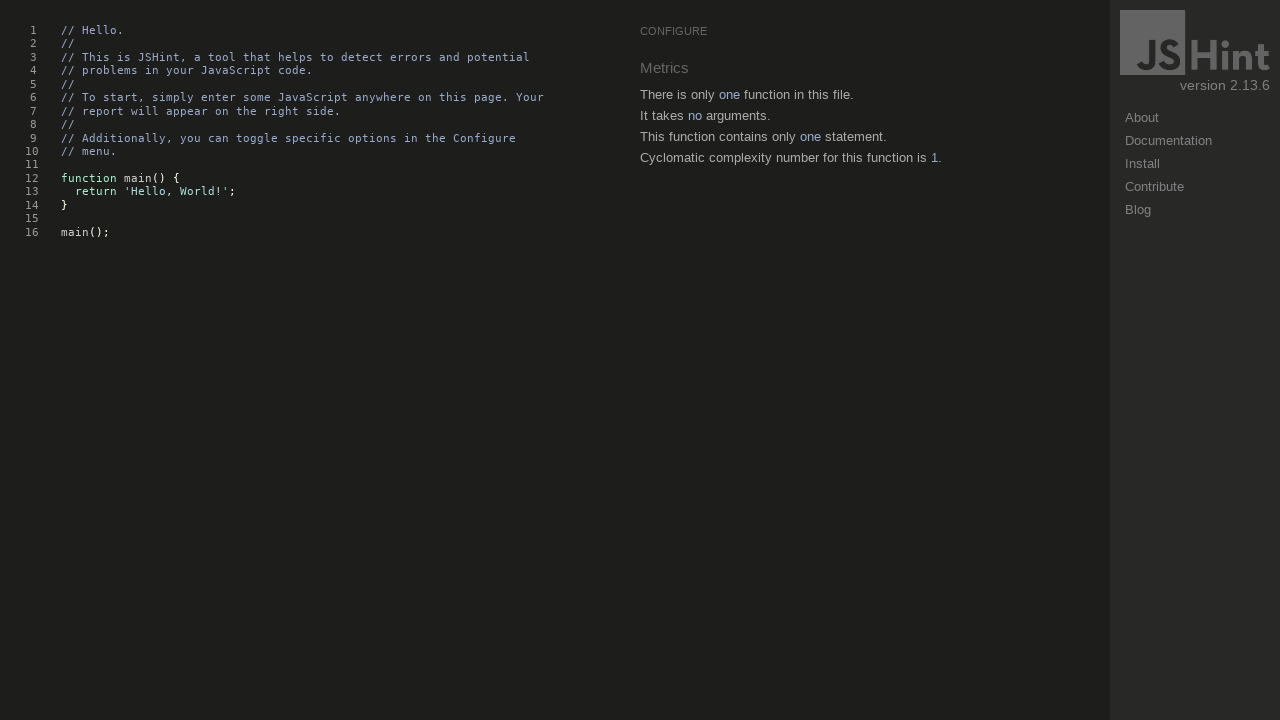